Adds multiple notes to a simple notes application by filling in title and details fields and clicking the add button

Starting URL: https://testpages.eviltester.com/styled/apps/notes/simplenotes.html

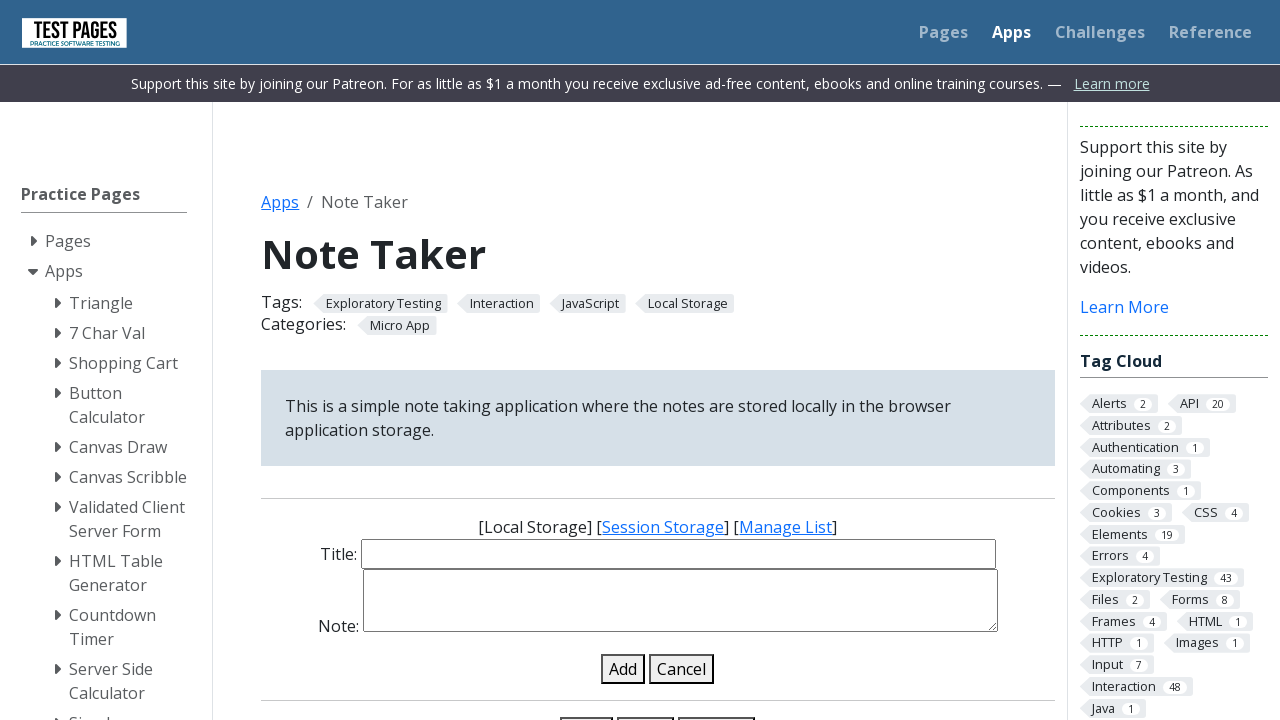

Filled note title field with 'Meeting Notes' on #note-title-input
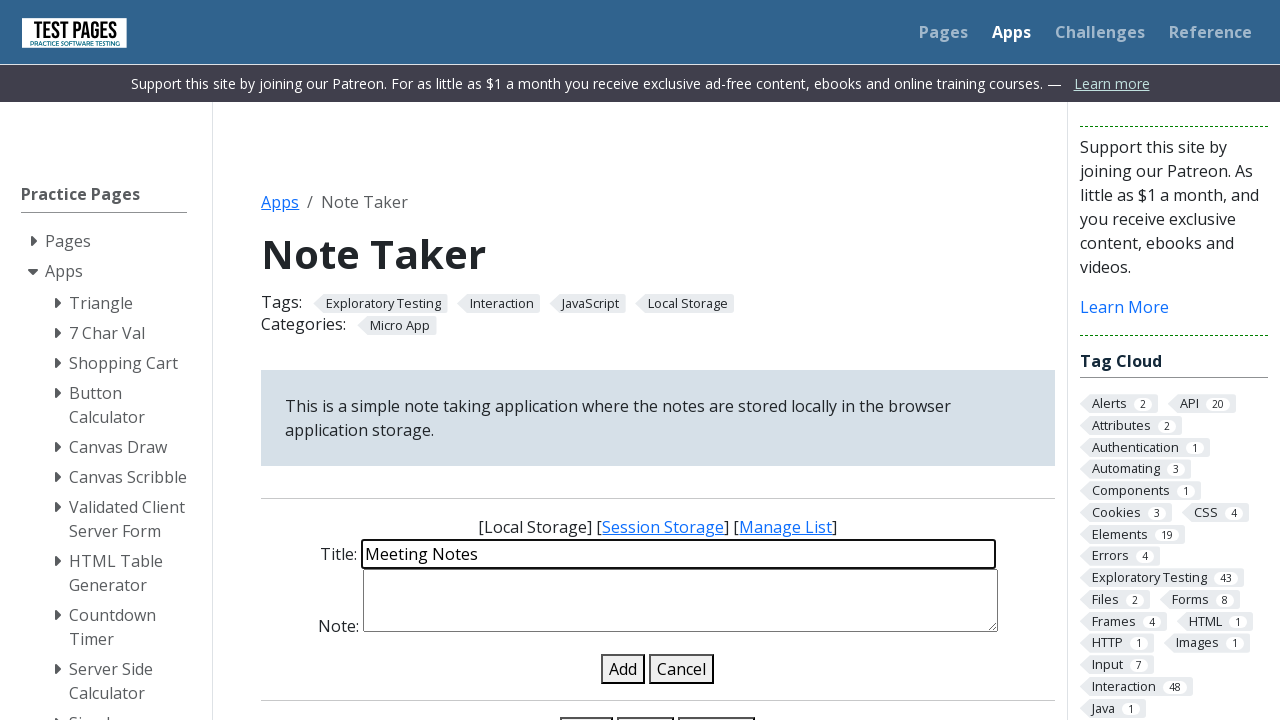

Filled note details field with 'Discuss Q4 goals and budget planning' on #note-details-input
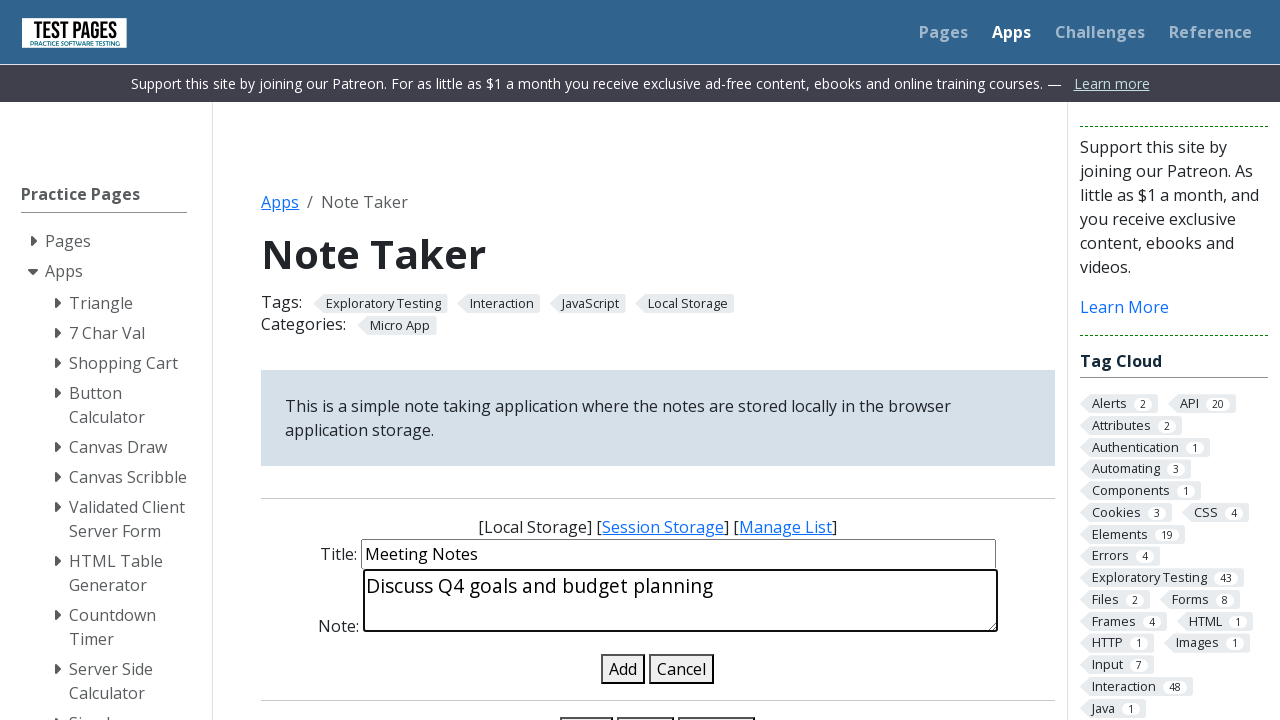

Clicked add note button to create note 'Meeting Notes' at (623, 669) on #add-note
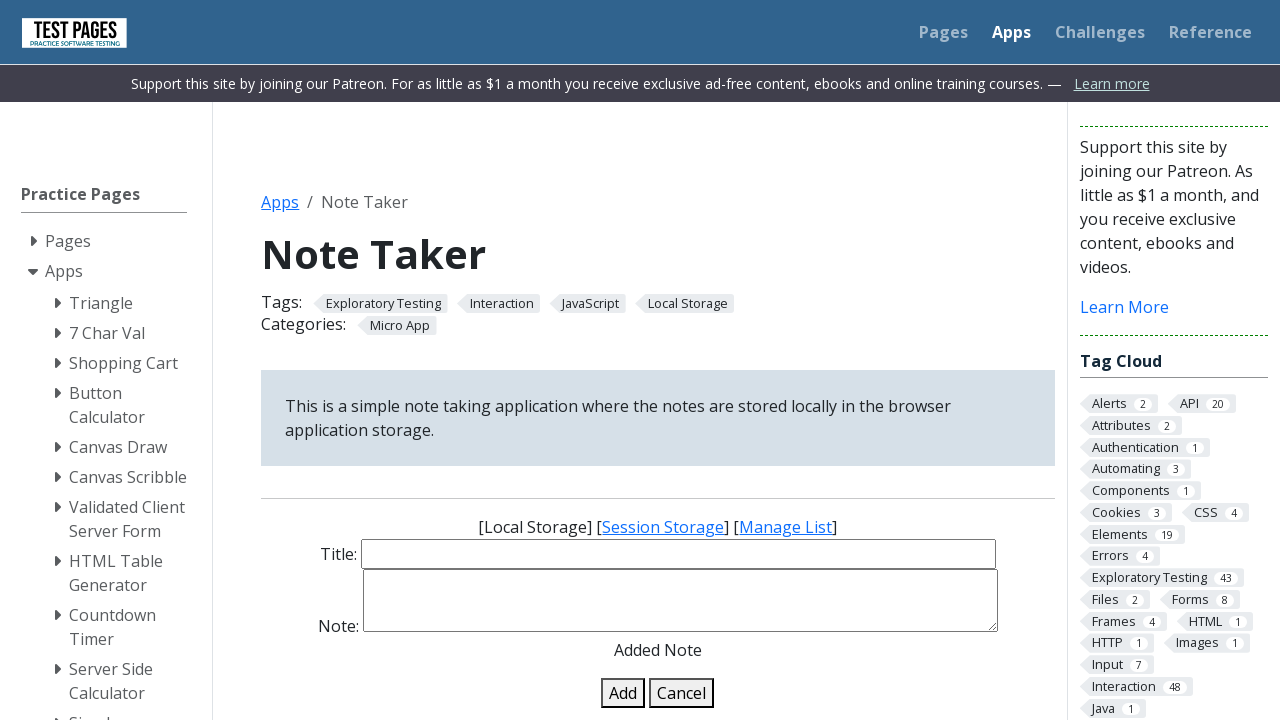

Waited 500ms for note to be added
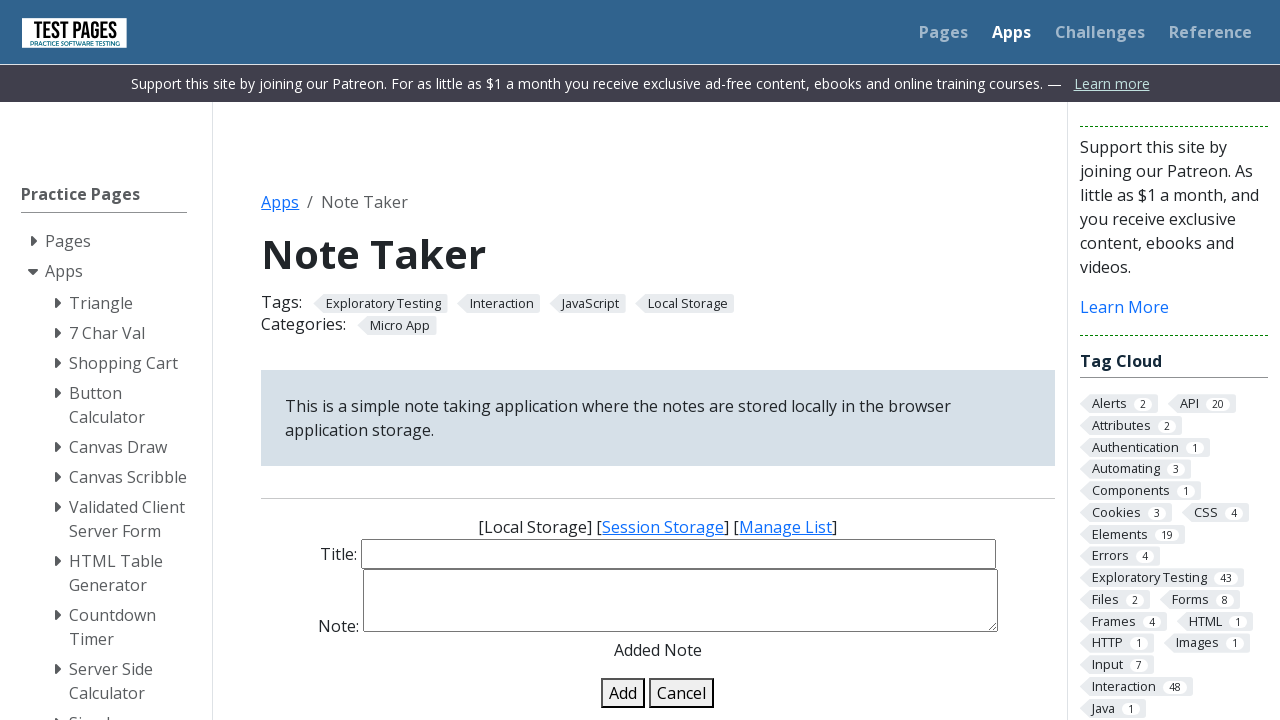

Filled note title field with 'Shopping List' on #note-title-input
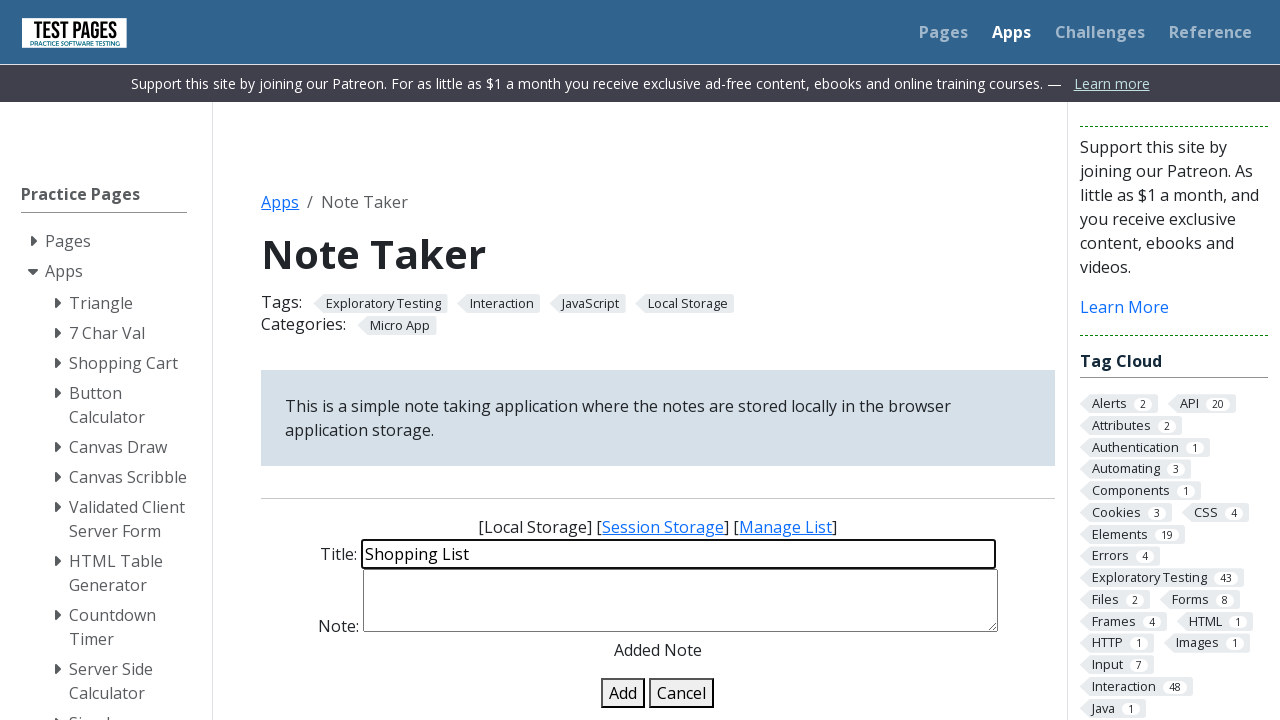

Filled note details field with 'Milk, bread, eggs, coffee, fruits' on #note-details-input
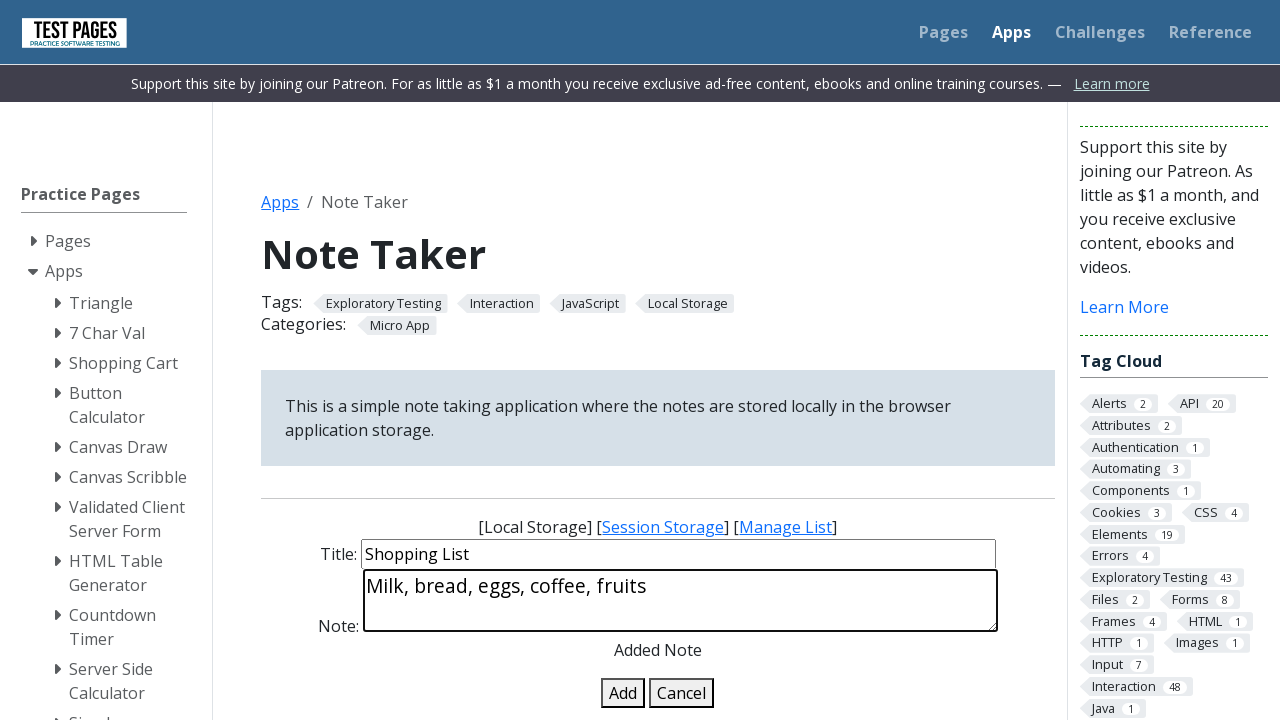

Clicked add note button to create note 'Shopping List' at (623, 693) on #add-note
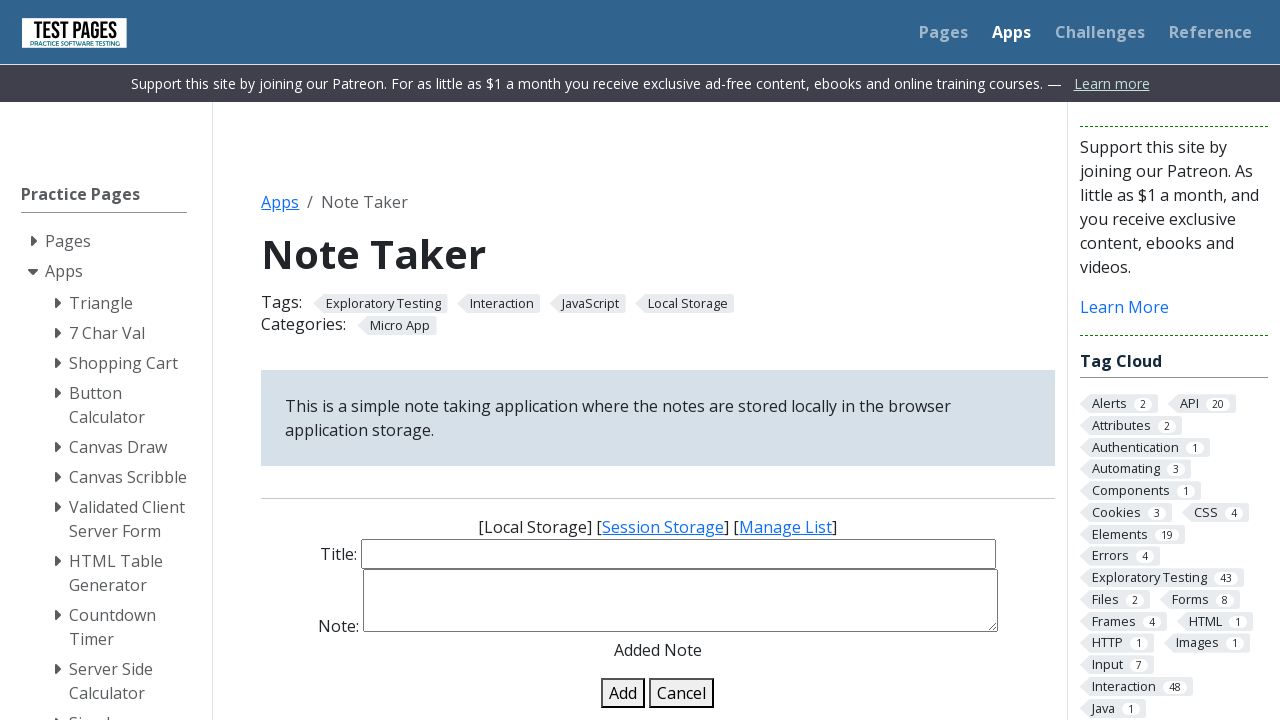

Waited 500ms for note to be added
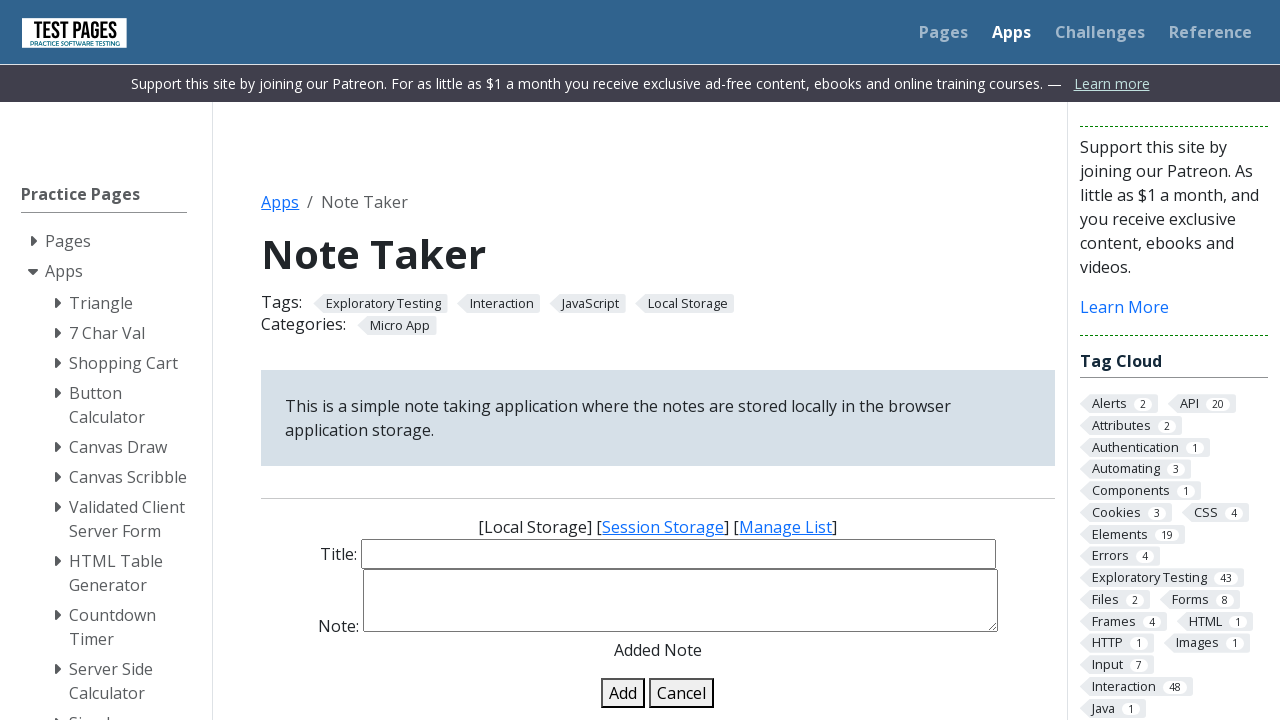

Filled note title field with 'Project Ideas' on #note-title-input
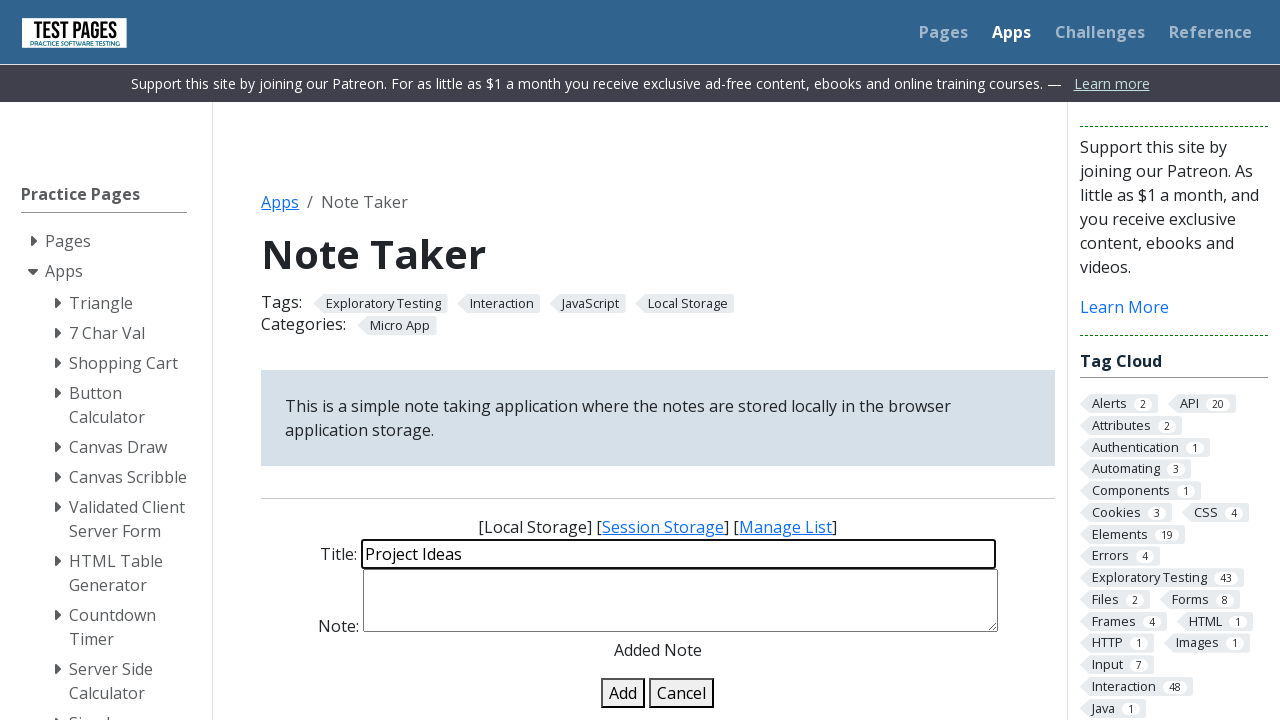

Filled note details field with 'Mobile app for task management' on #note-details-input
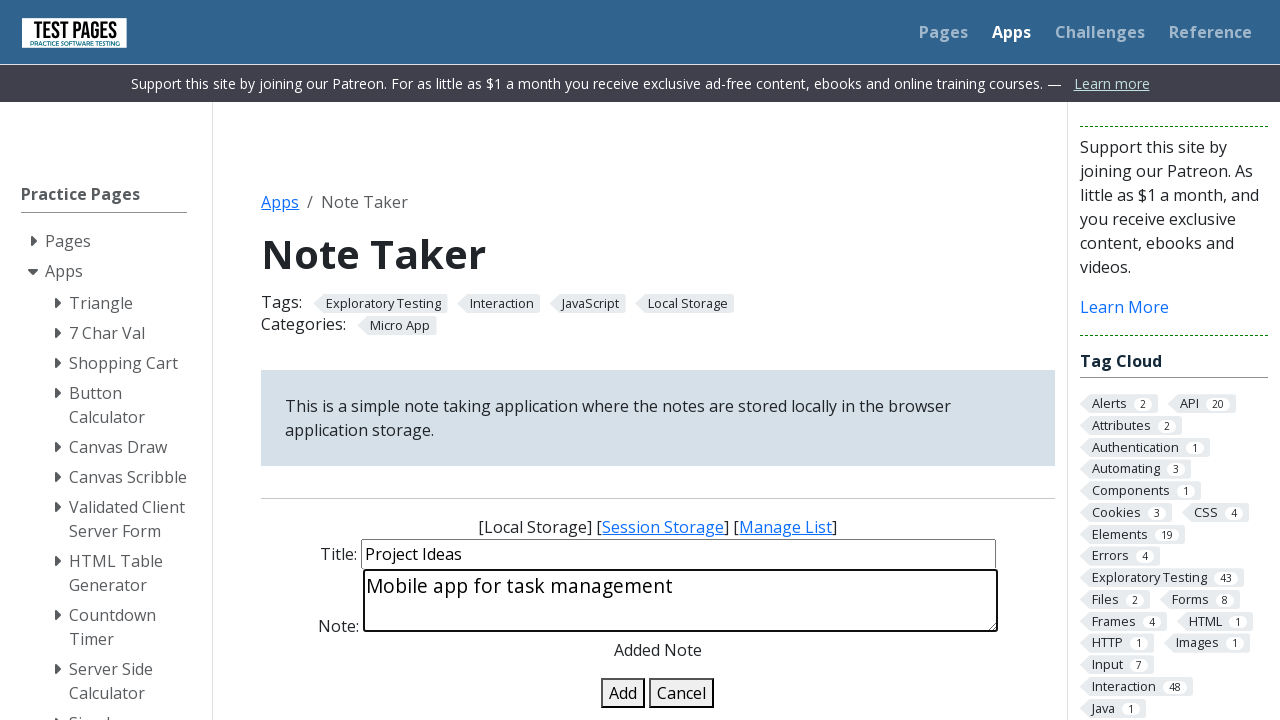

Clicked add note button to create note 'Project Ideas' at (623, 693) on #add-note
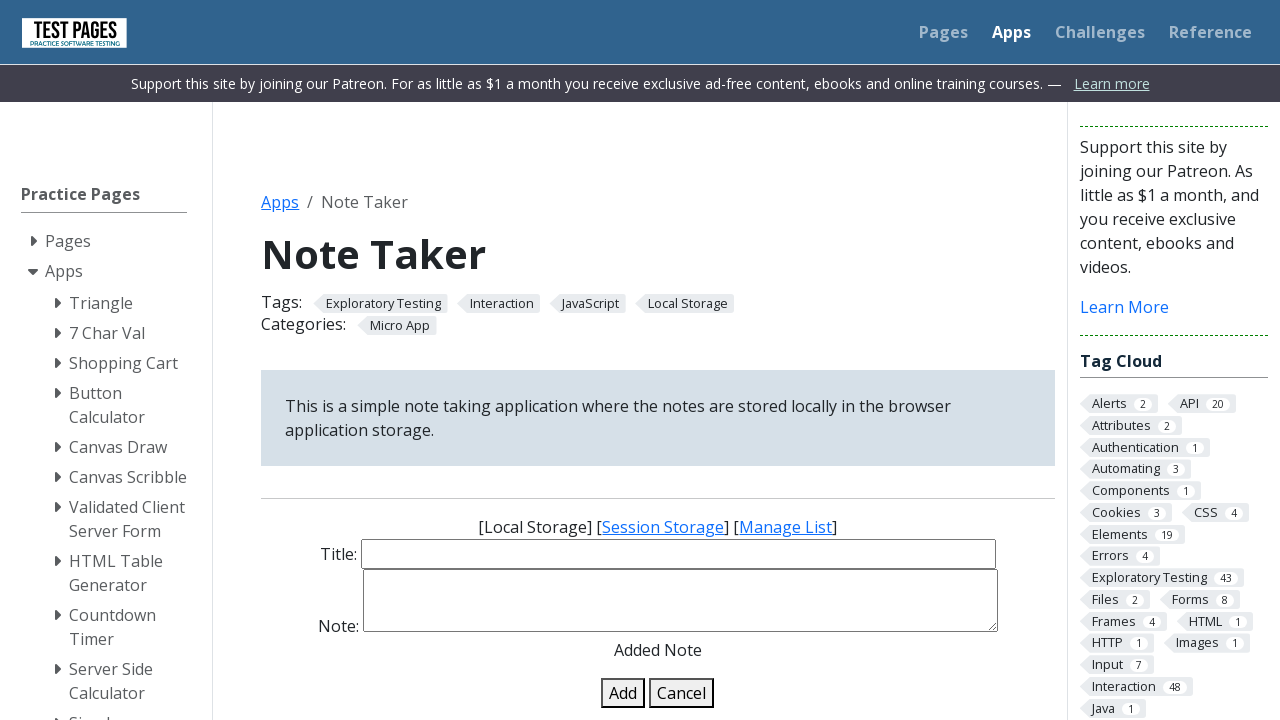

Waited 500ms for note to be added
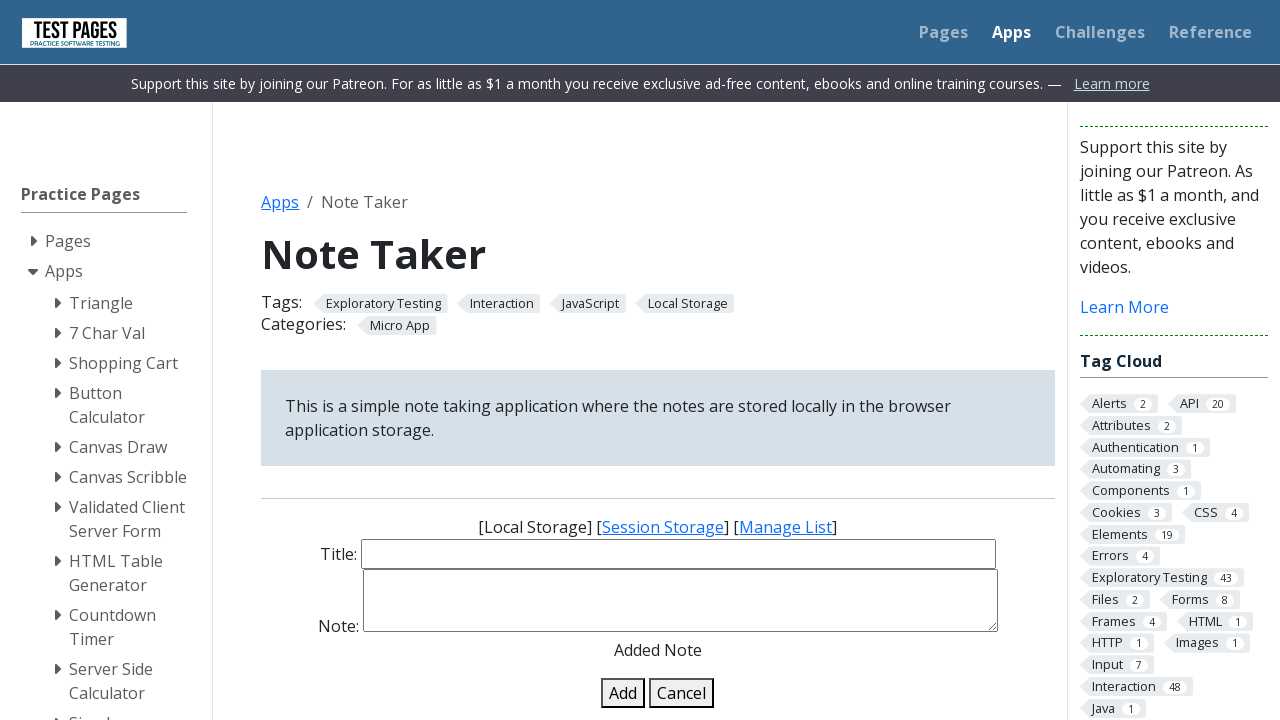

Filled note title field with 'Book Recommendations' on #note-title-input
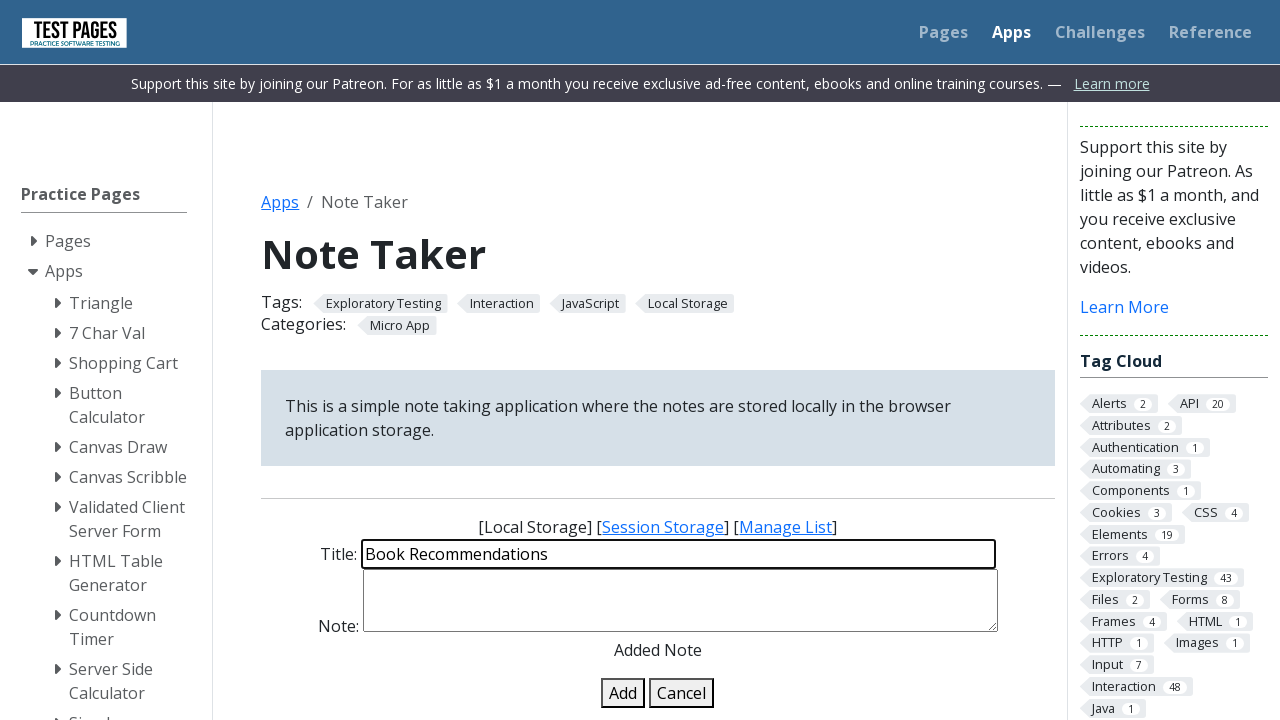

Filled note details field with 'Clean Code by Robert Martin' on #note-details-input
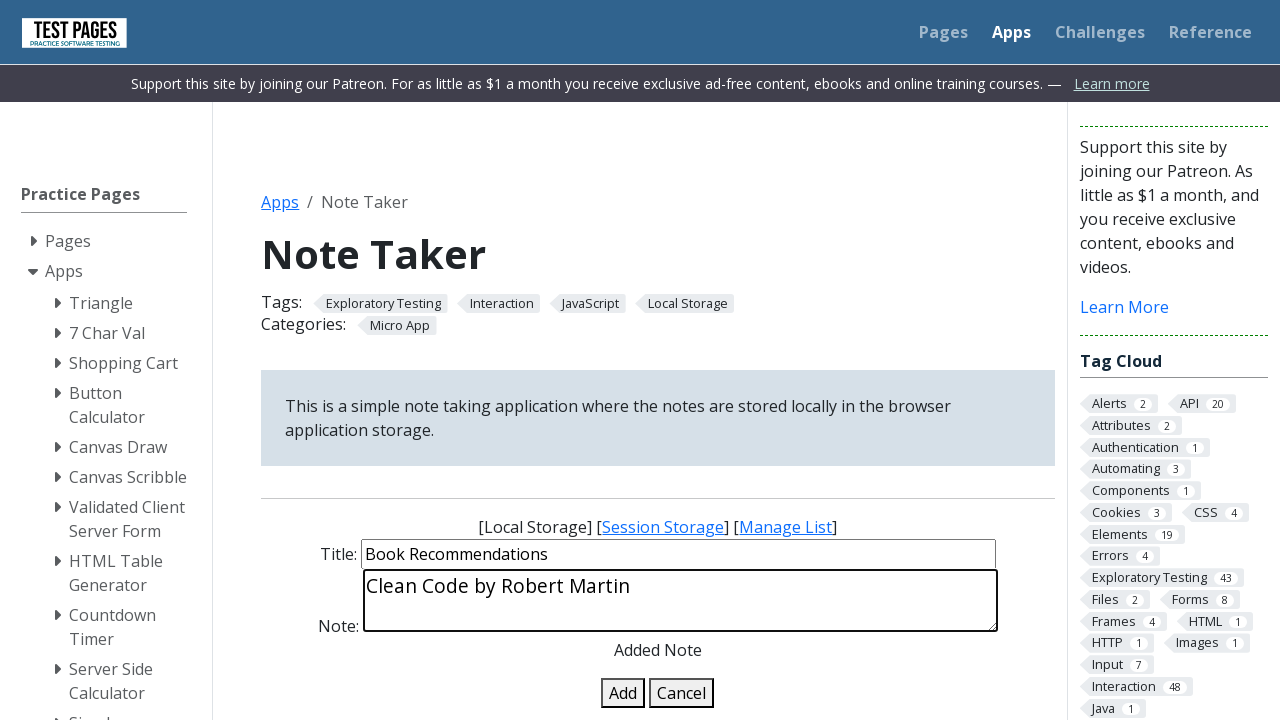

Clicked add note button to create note 'Book Recommendations' at (623, 693) on #add-note
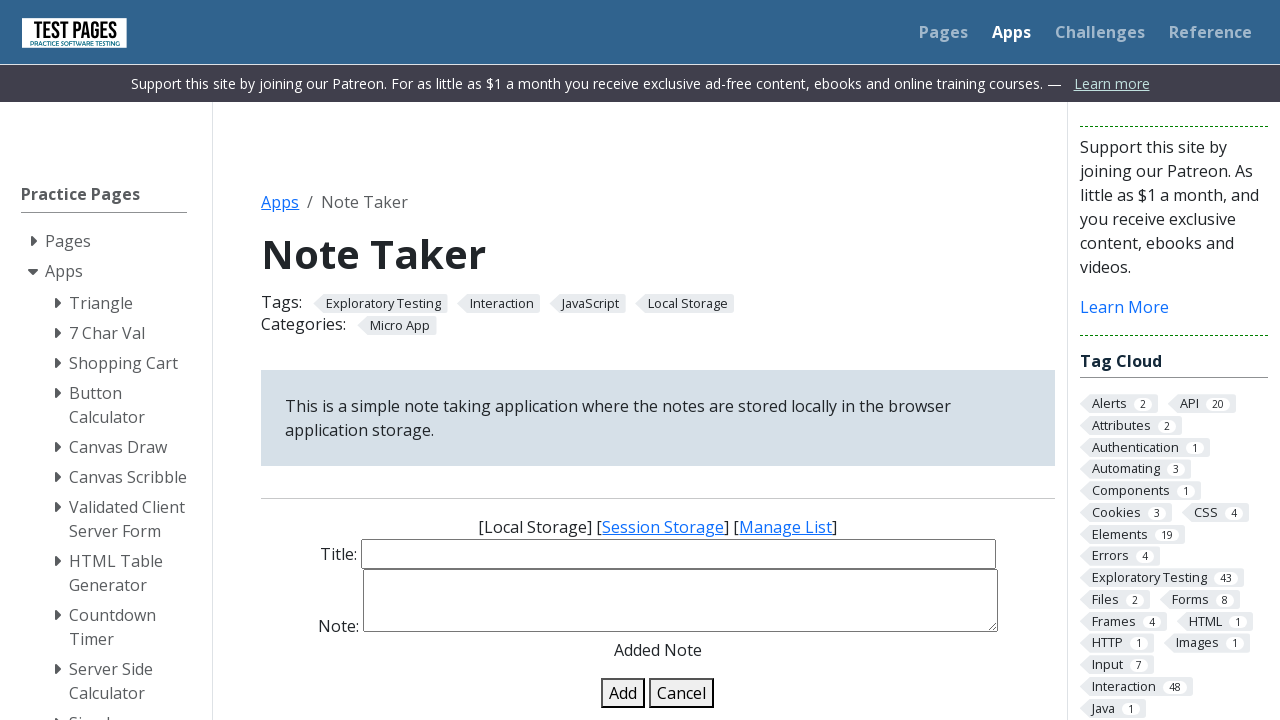

Waited 500ms for note to be added
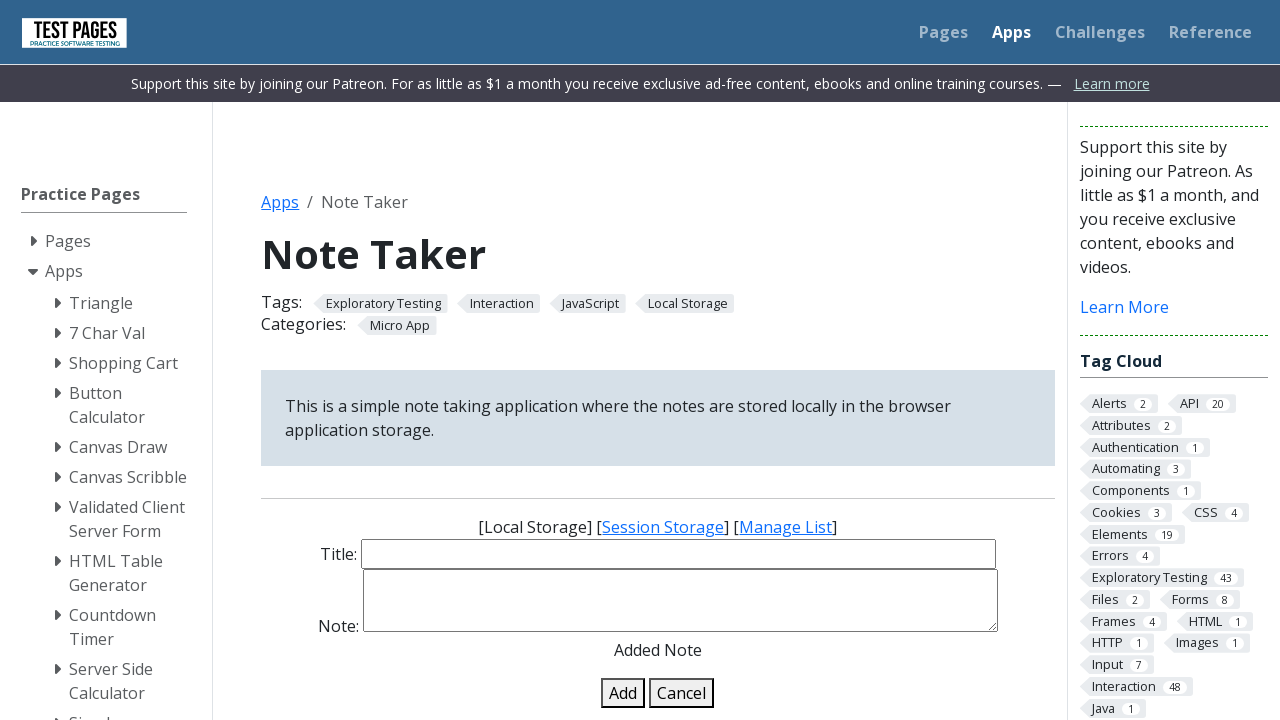

Filled note title field with 'Travel Plans' on #note-title-input
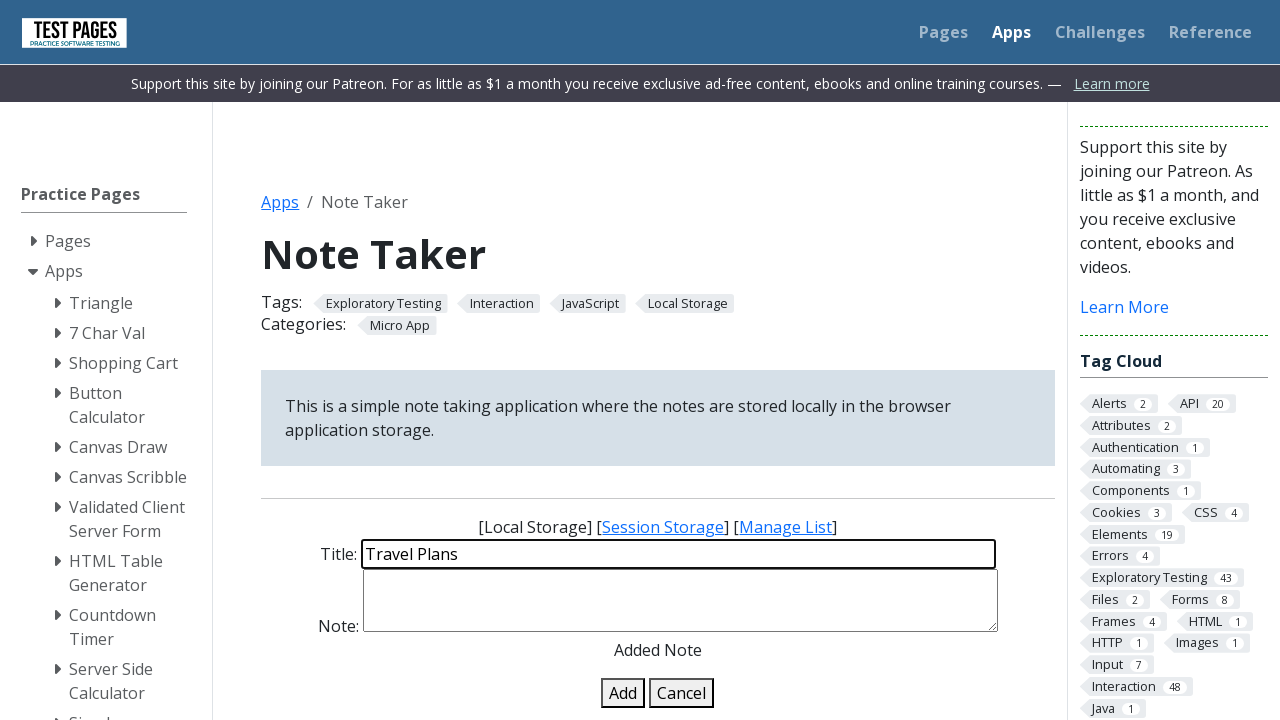

Filled note details field with 'Visit Paris in spring 2024' on #note-details-input
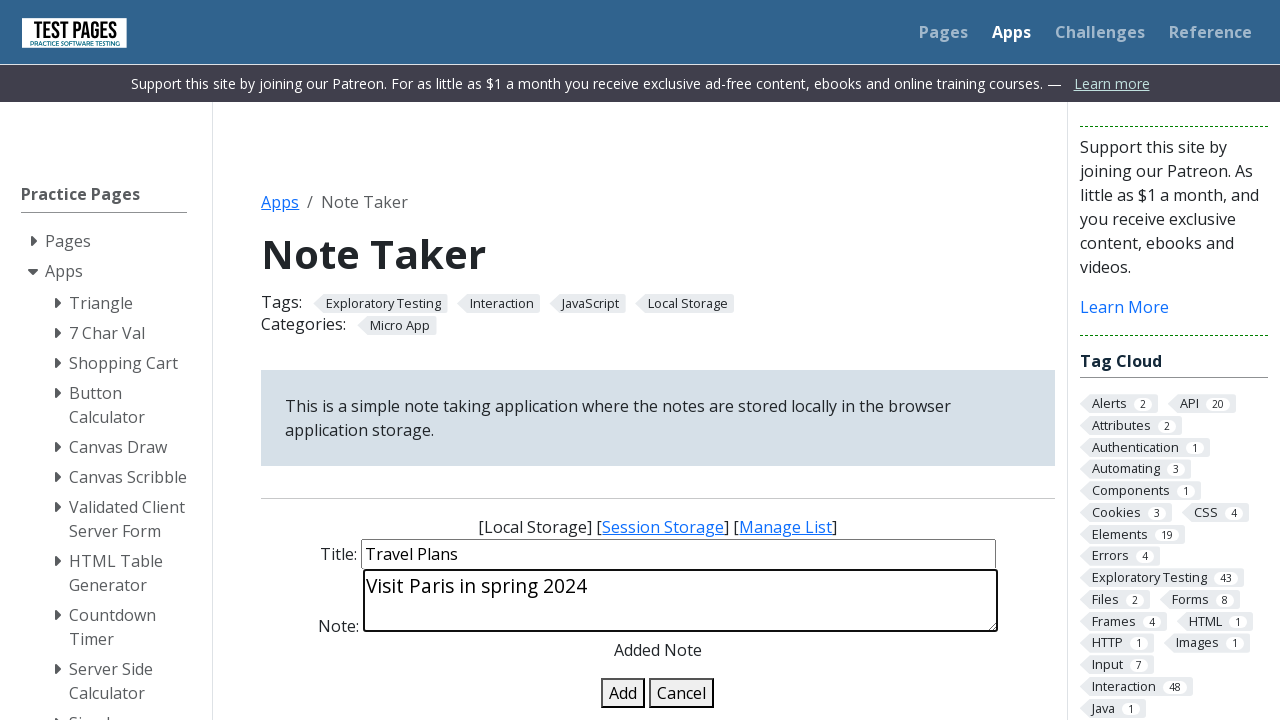

Clicked add note button to create note 'Travel Plans' at (623, 693) on #add-note
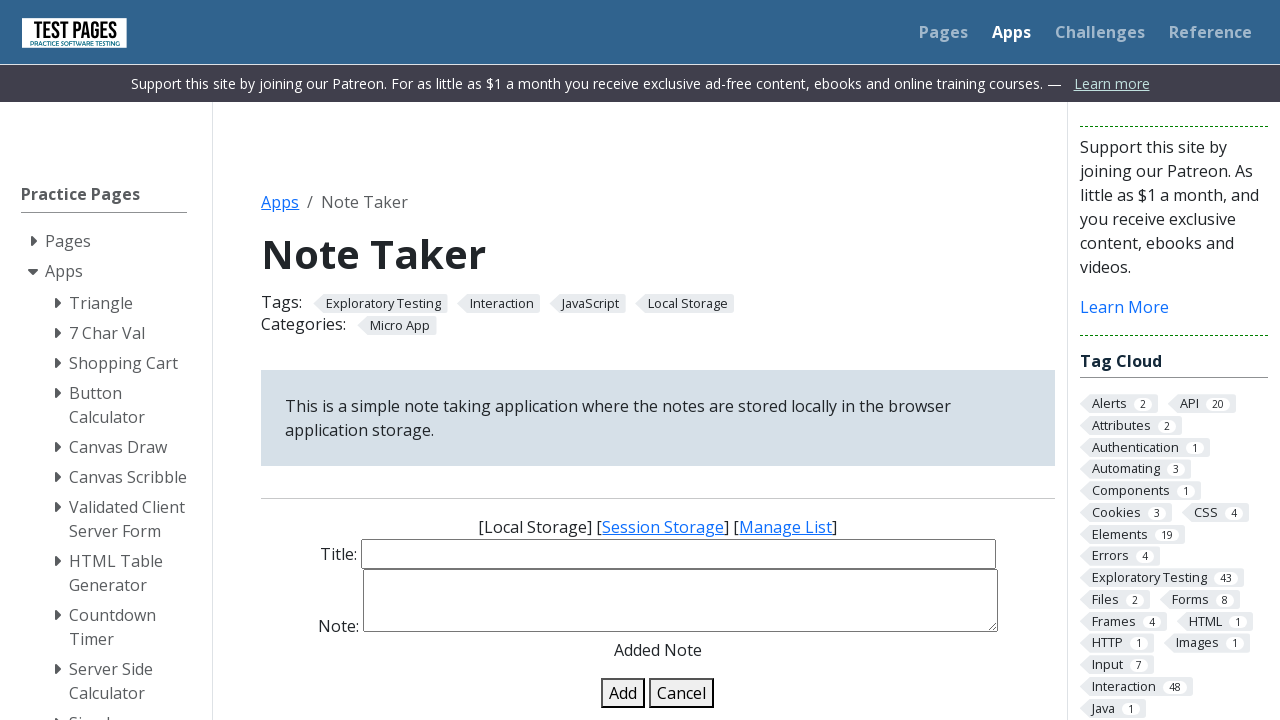

Waited 500ms for note to be added
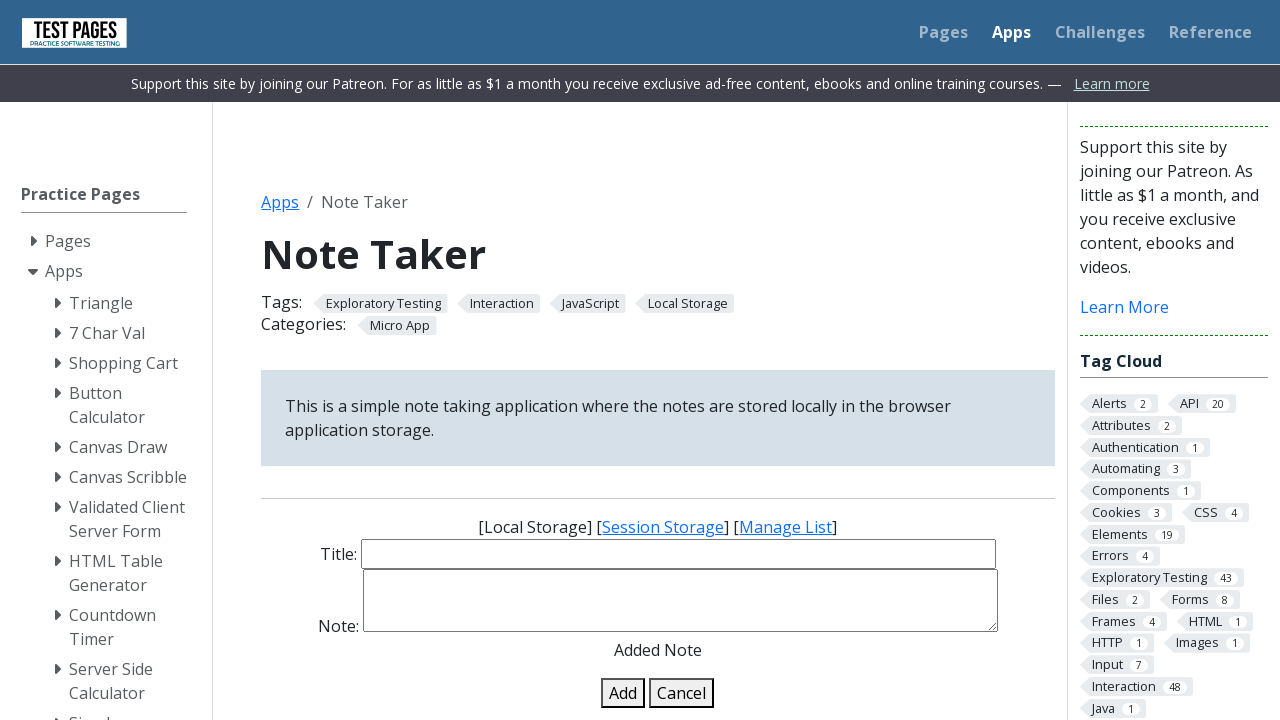

Filled note title field with 'Recipe Notes' on #note-title-input
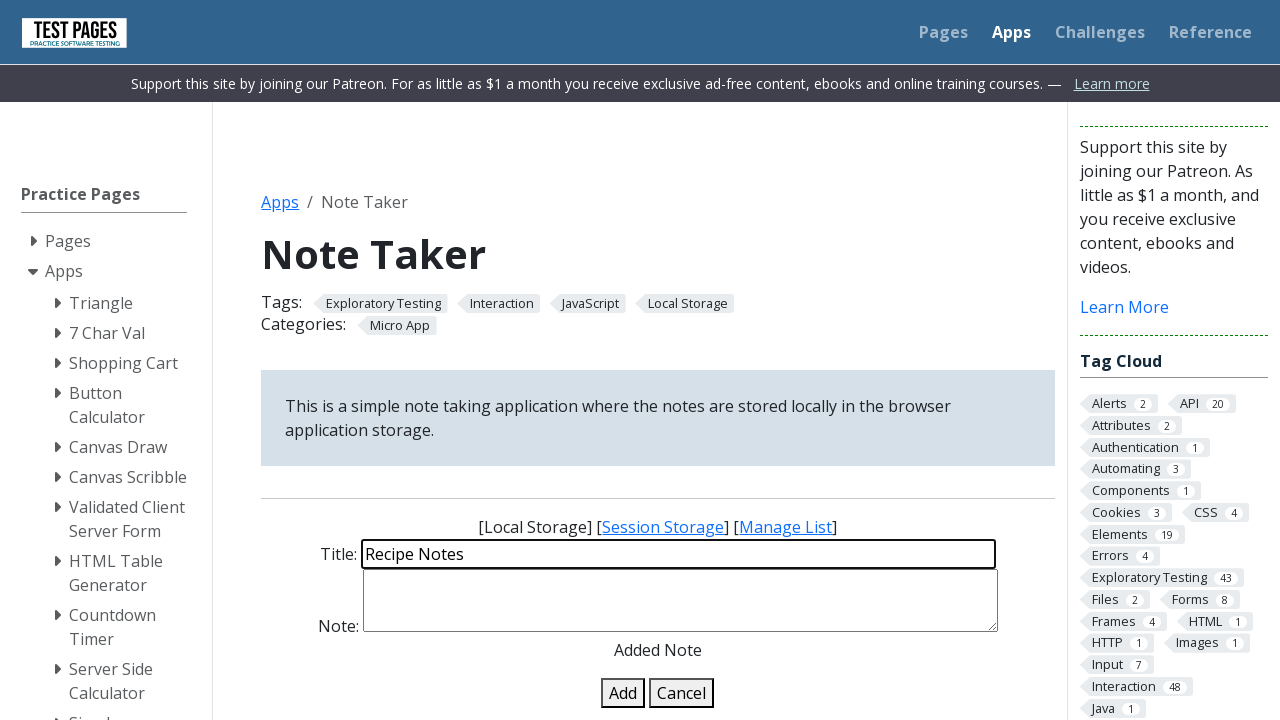

Filled note details field with 'Grandma's chocolate chip cookie recipe' on #note-details-input
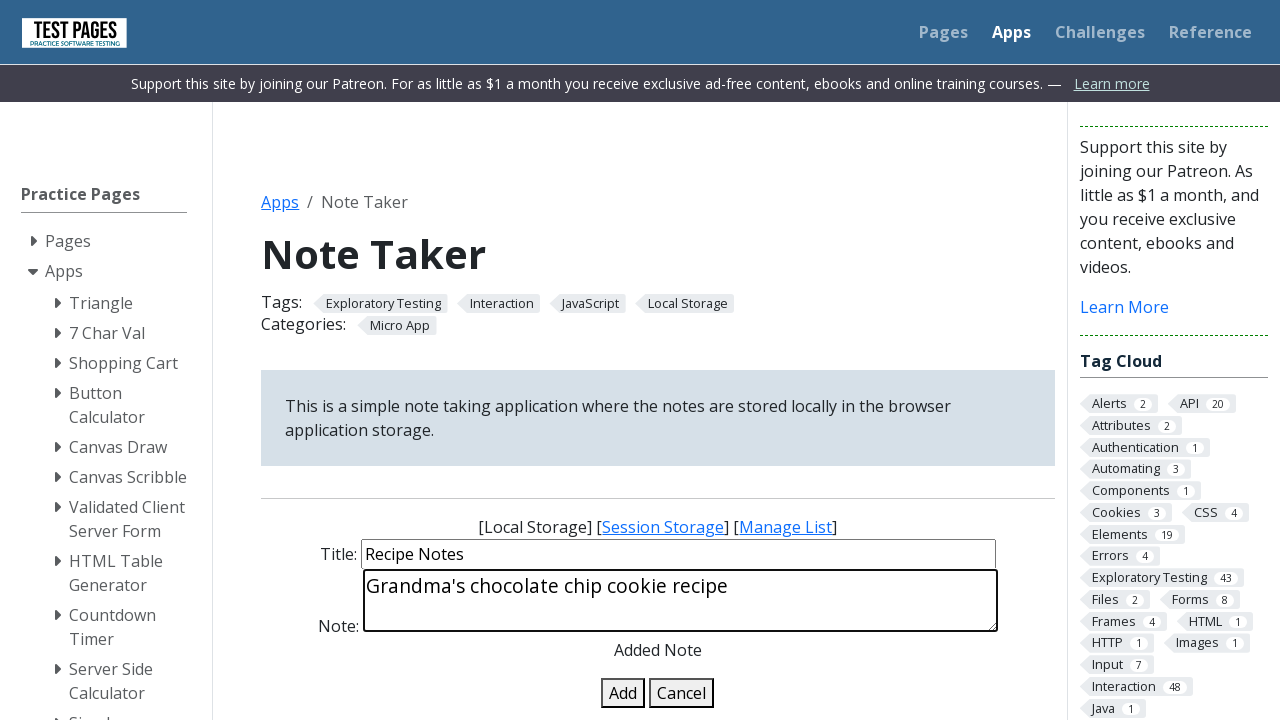

Clicked add note button to create note 'Recipe Notes' at (623, 693) on #add-note
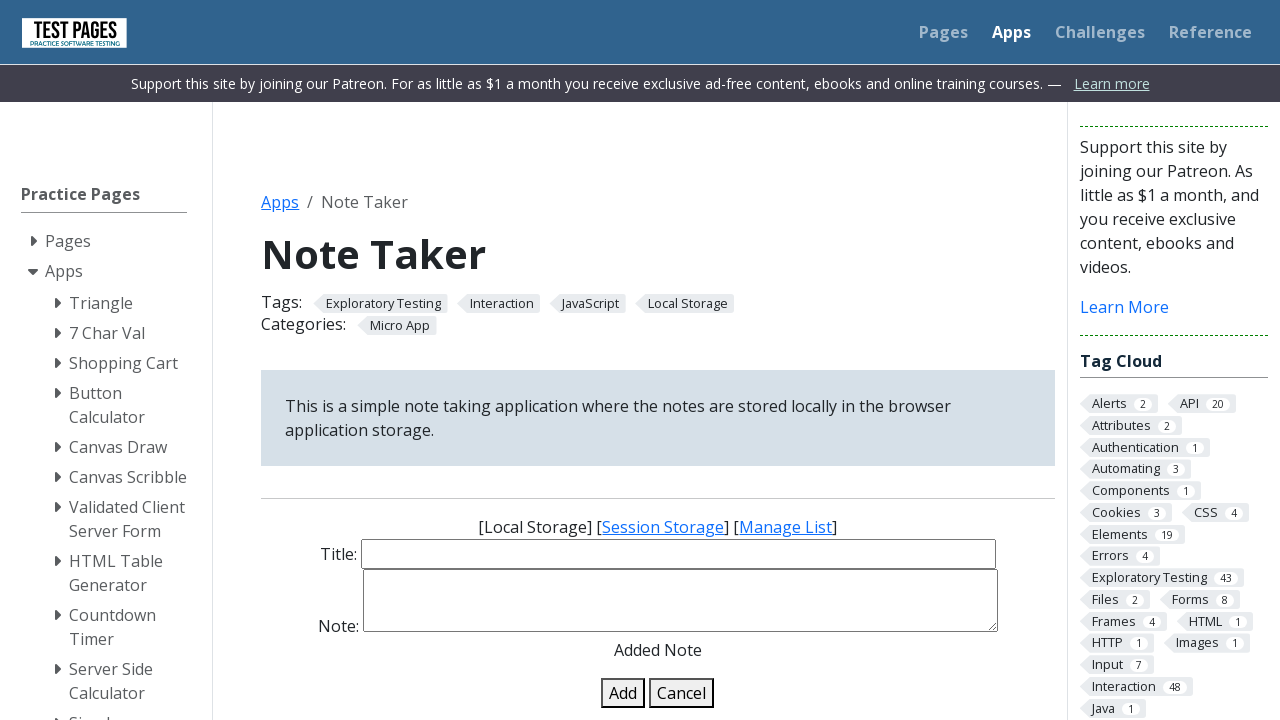

Waited 500ms for note to be added
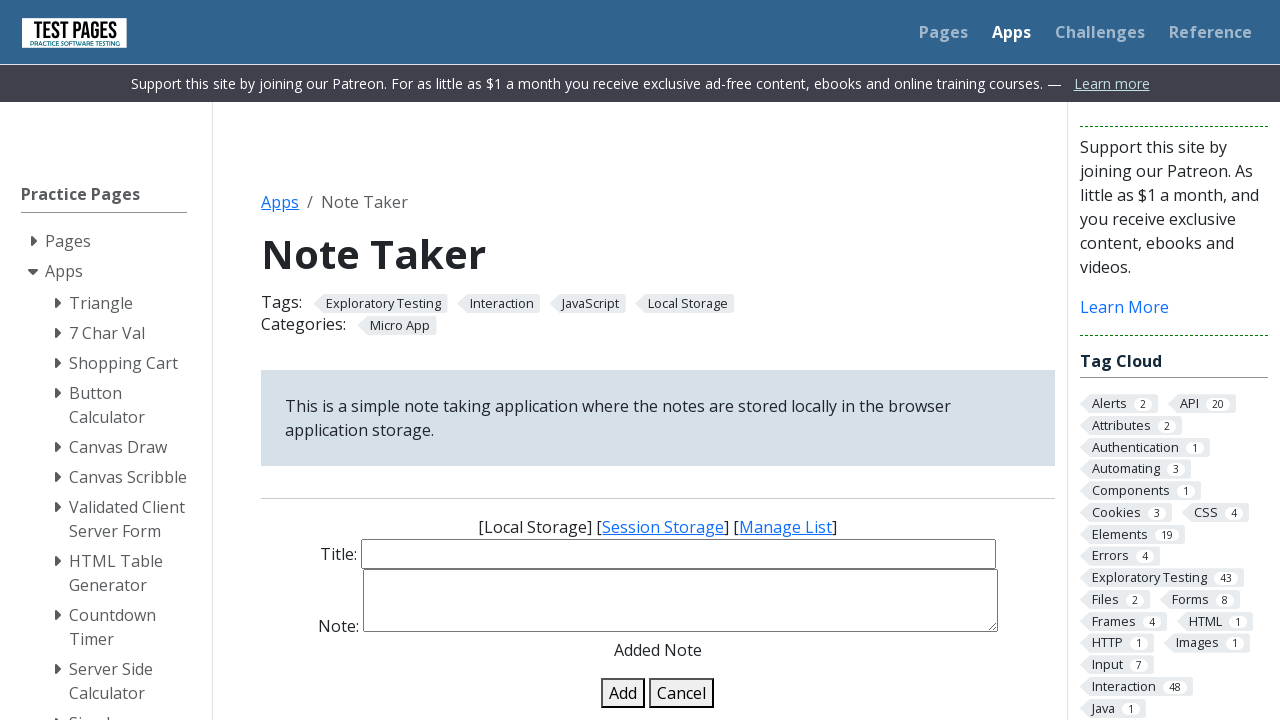

Filled note title field with 'Workout Plan' on #note-title-input
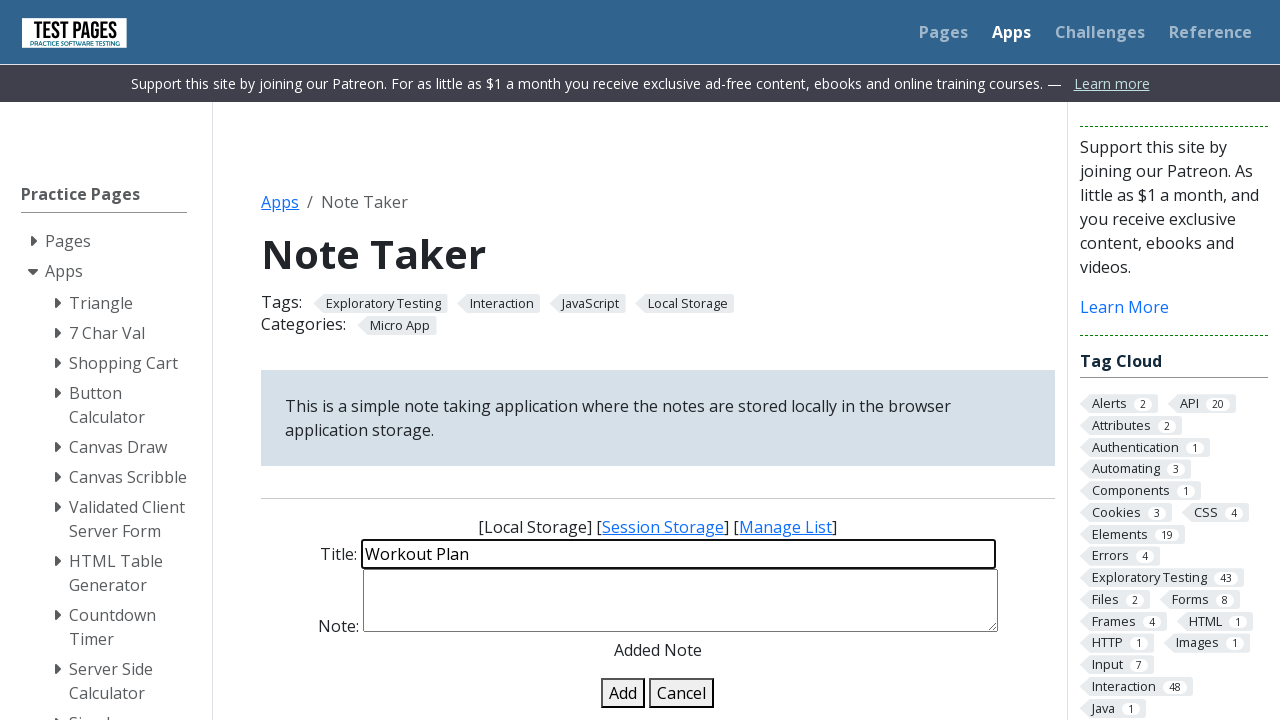

Filled note details field with 'Monday: Cardio, Tuesday: Upper body' on #note-details-input
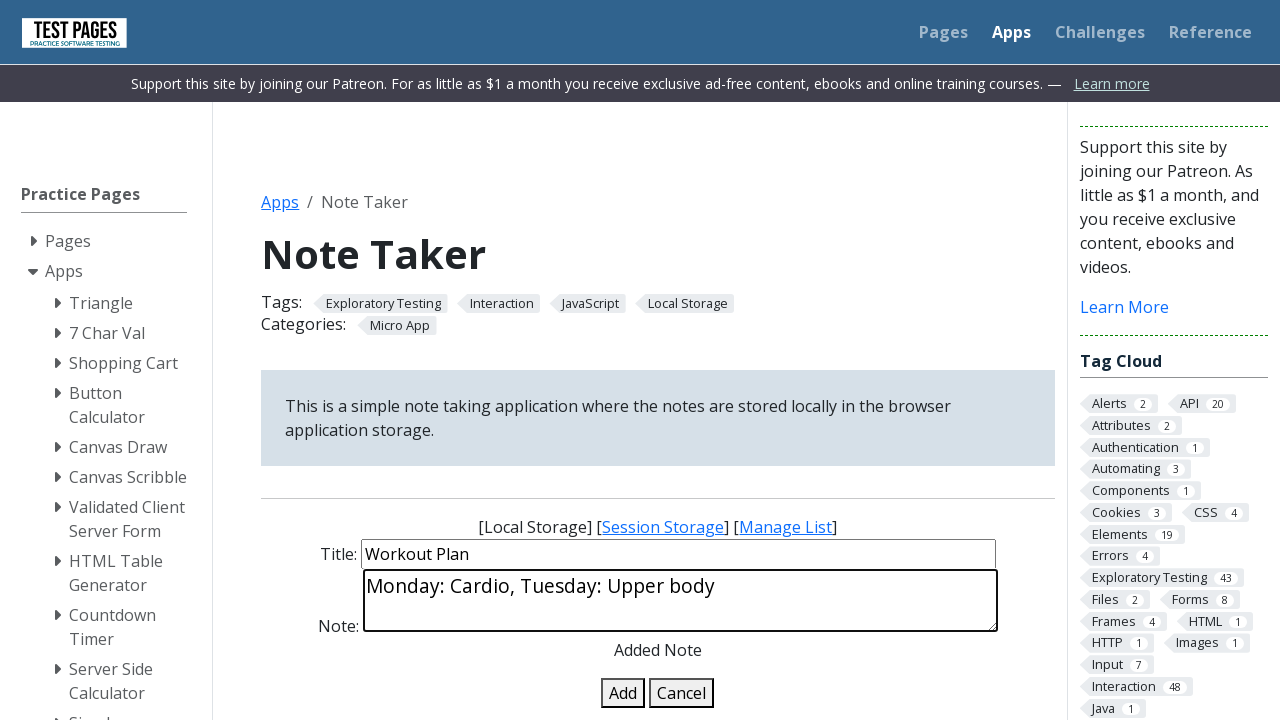

Clicked add note button to create note 'Workout Plan' at (623, 693) on #add-note
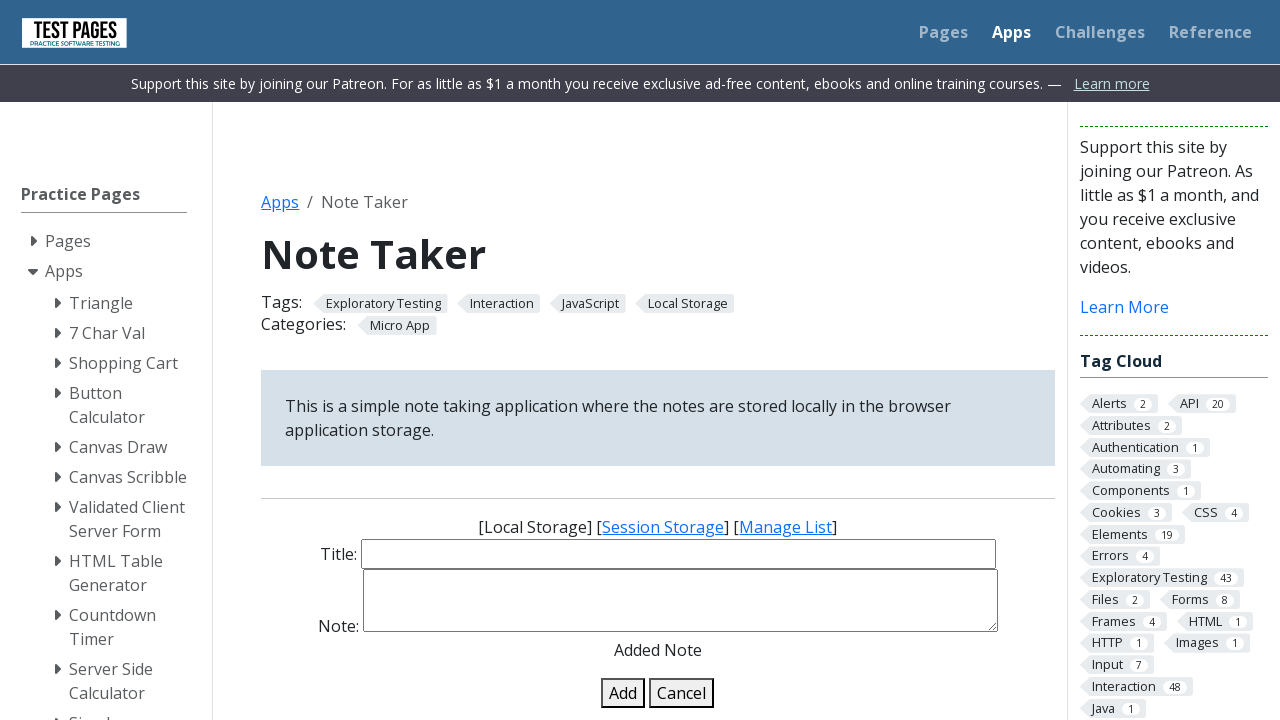

Waited 500ms for note to be added
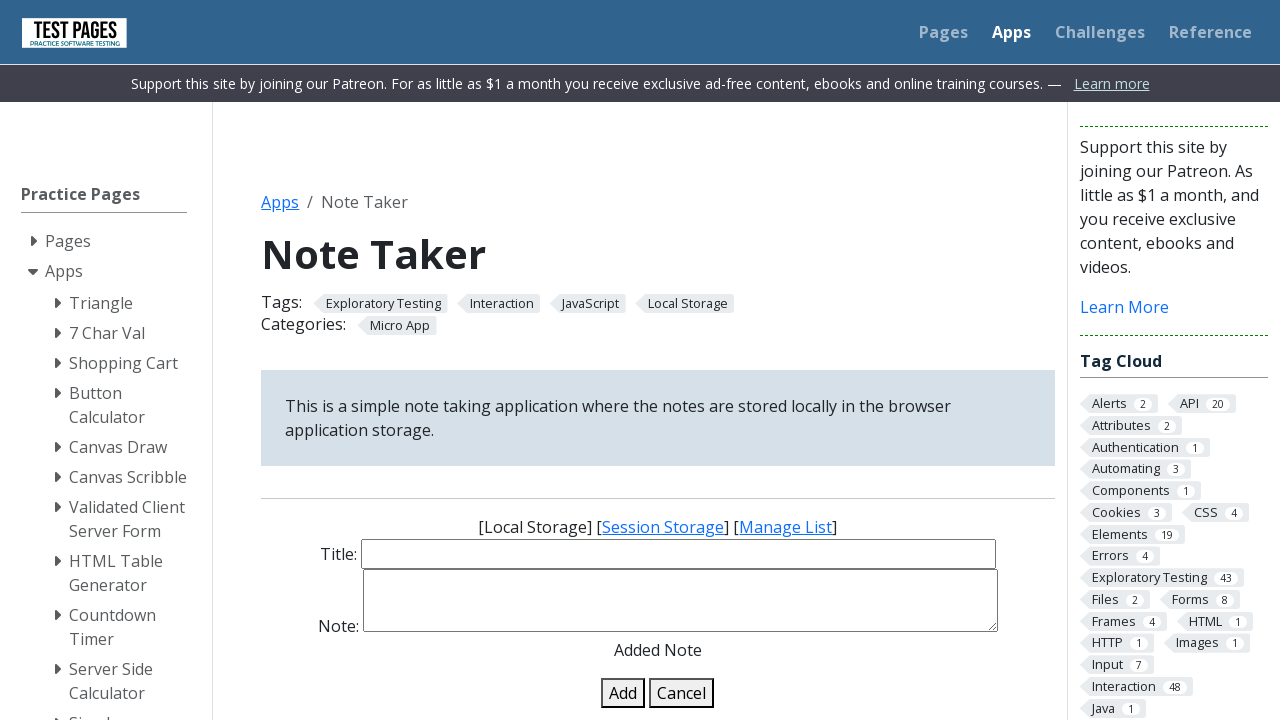

Filled note title field with 'Study Topics' on #note-title-input
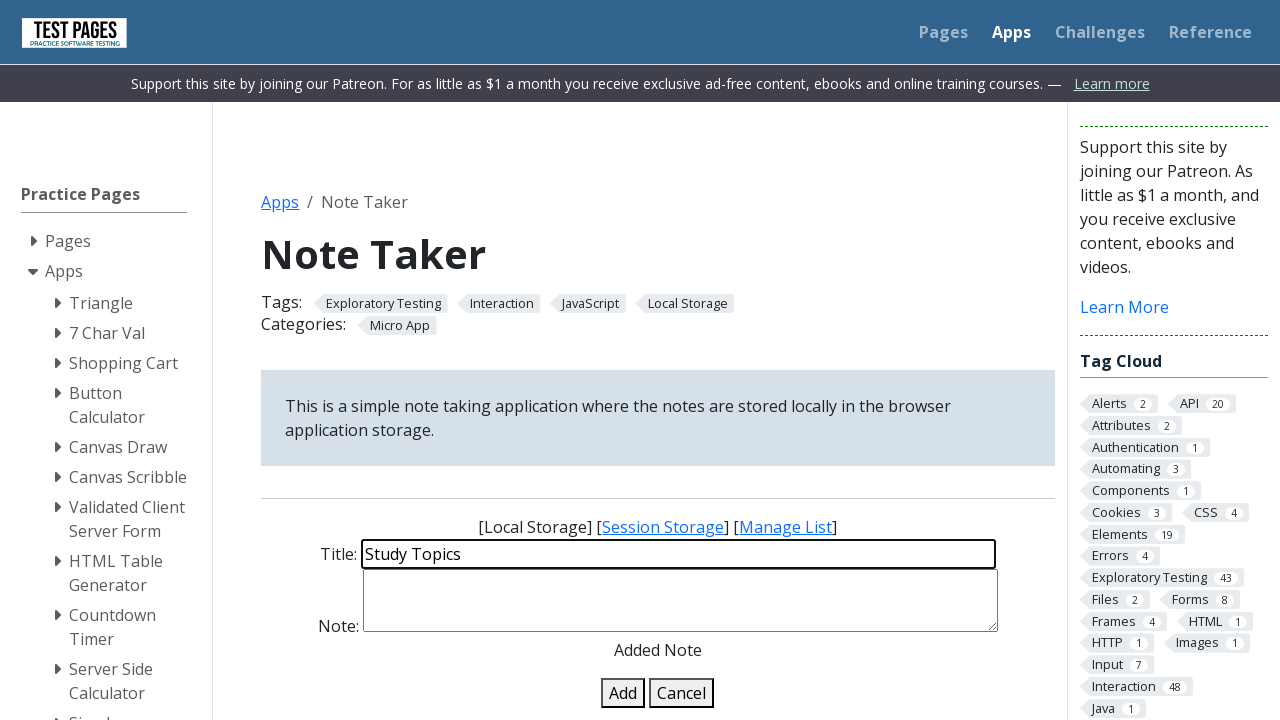

Filled note details field with 'Machine learning fundamentals' on #note-details-input
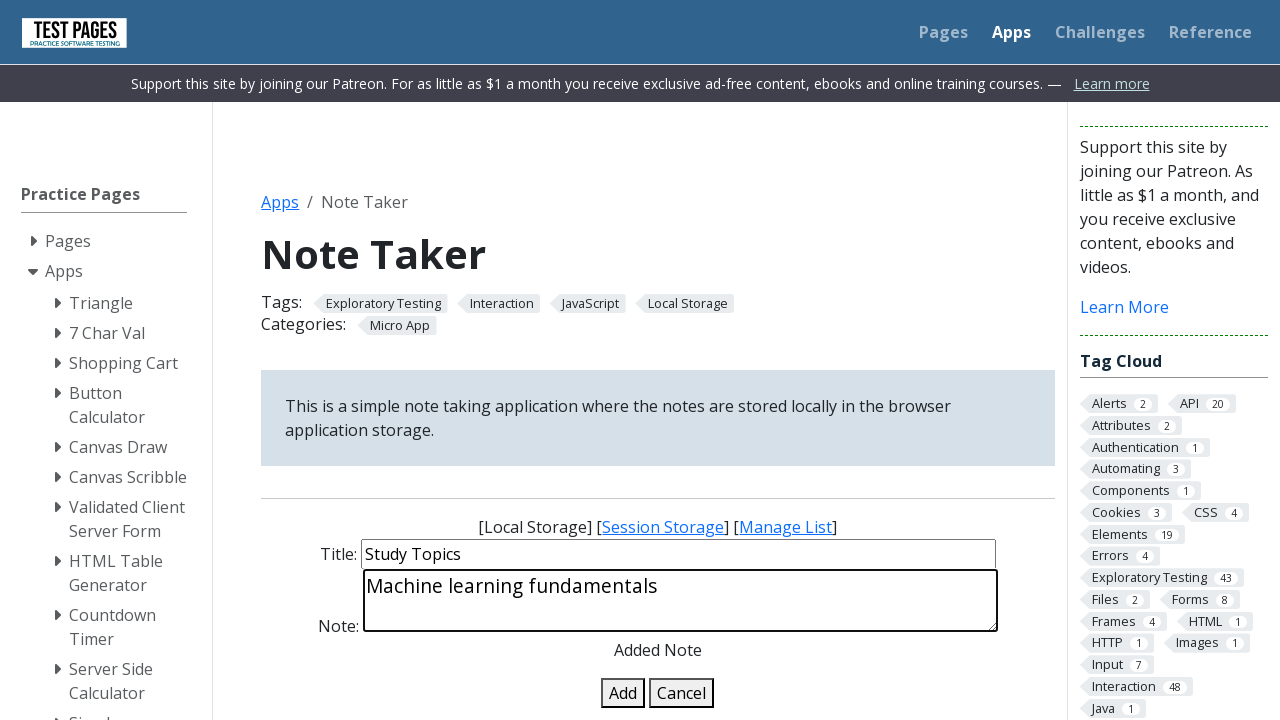

Clicked add note button to create note 'Study Topics' at (623, 693) on #add-note
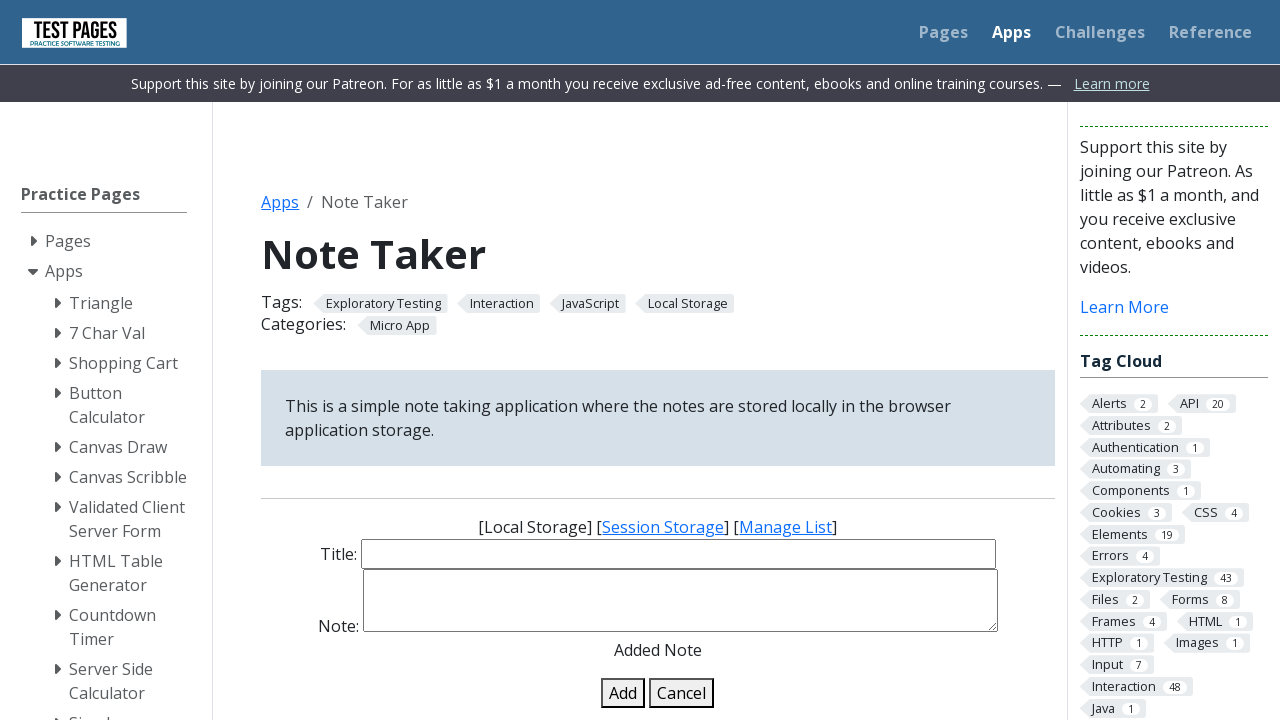

Waited 500ms for note to be added
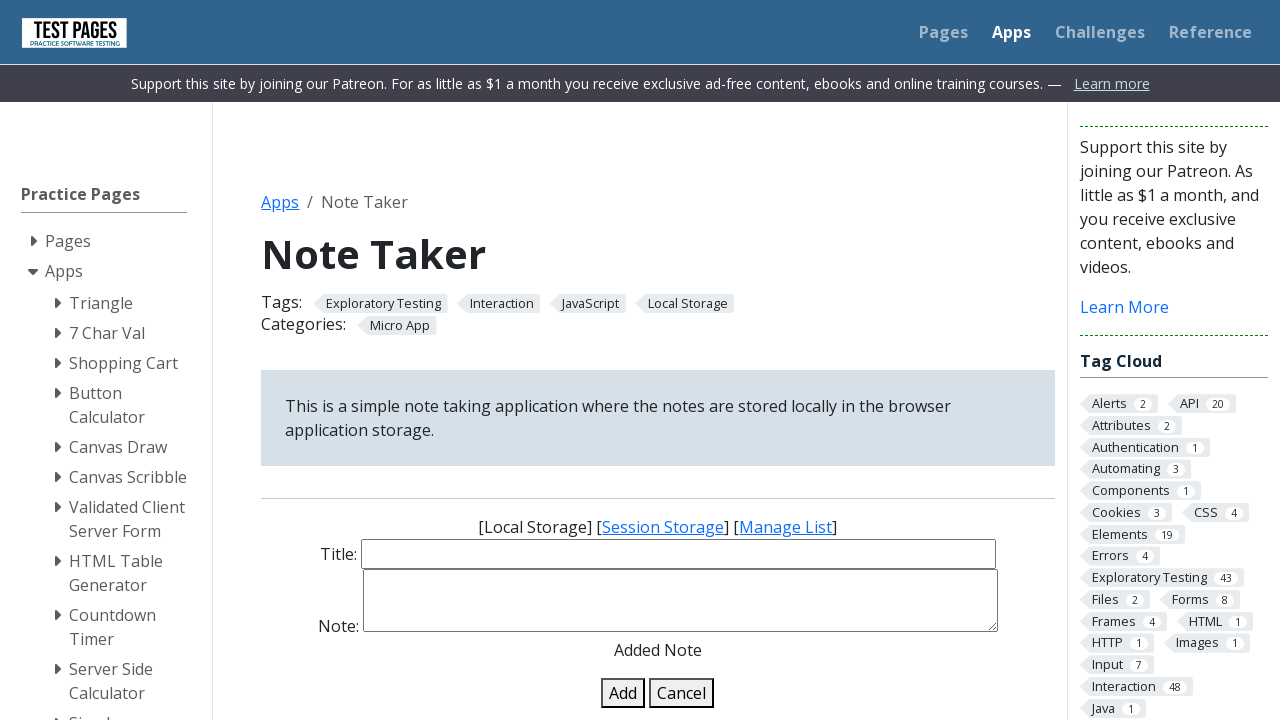

Filled note title field with 'Birthday Ideas' on #note-title-input
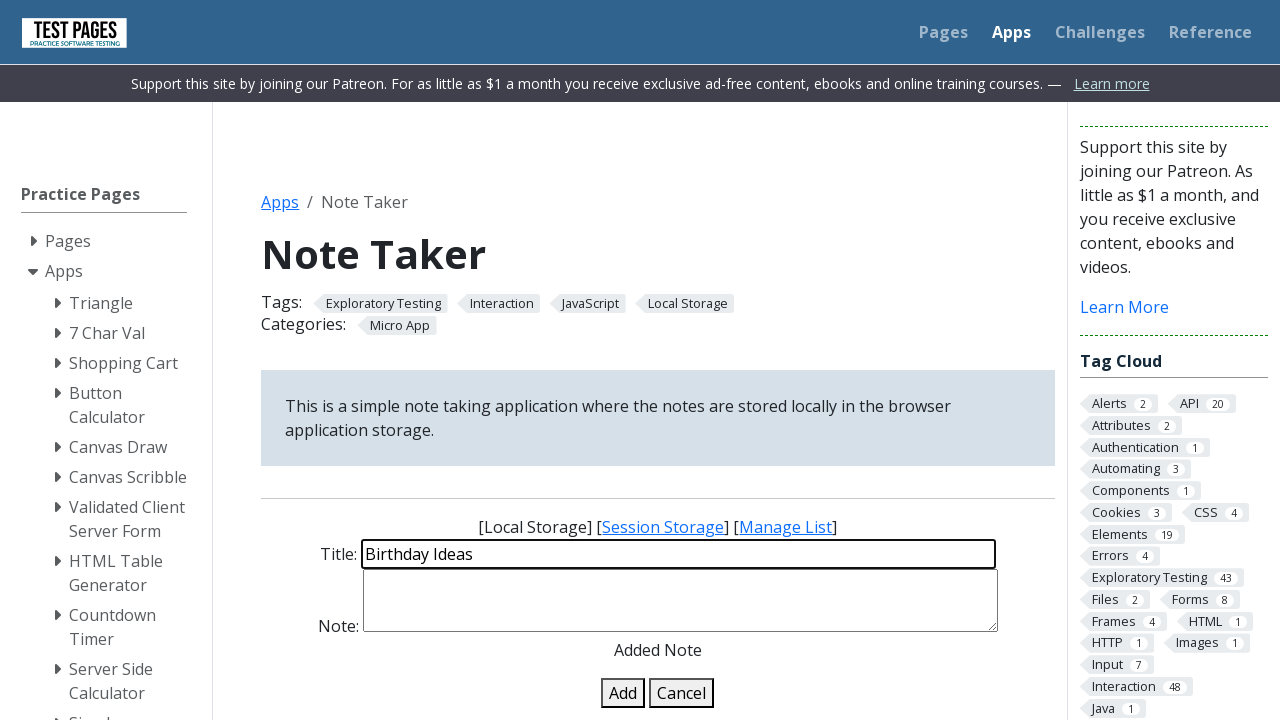

Filled note details field with 'Surprise party for Sarah' on #note-details-input
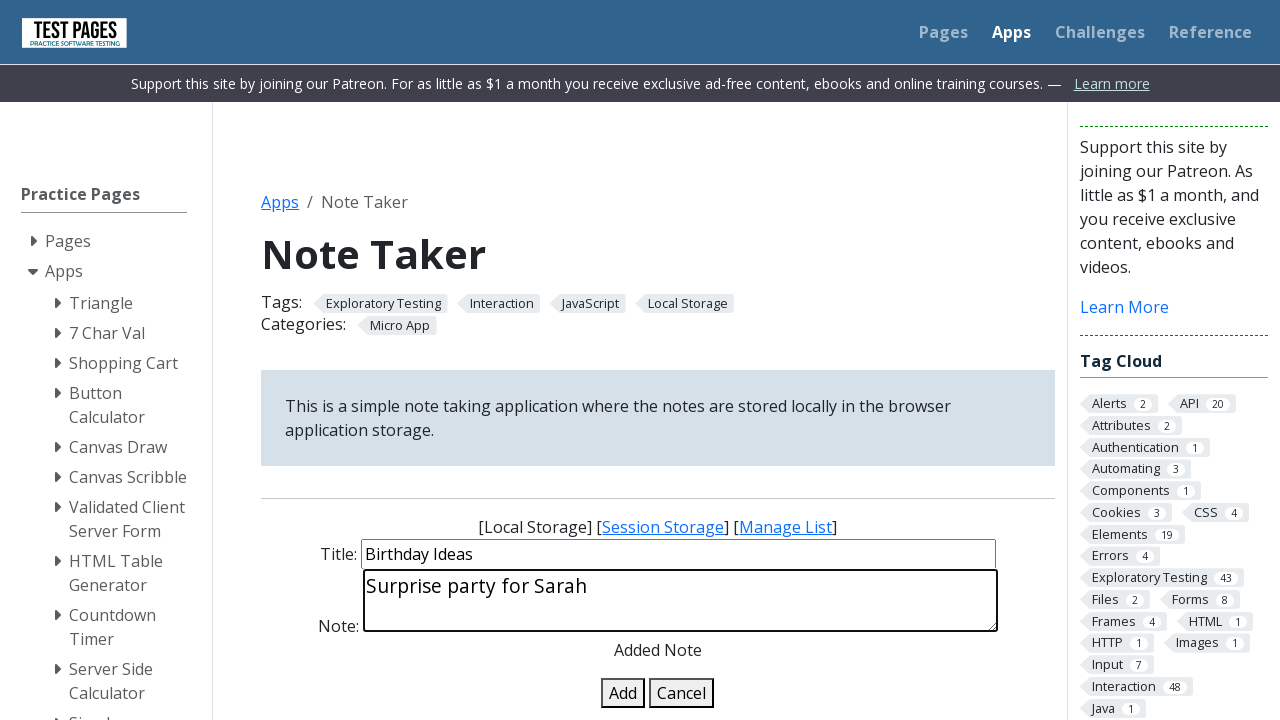

Clicked add note button to create note 'Birthday Ideas' at (623, 693) on #add-note
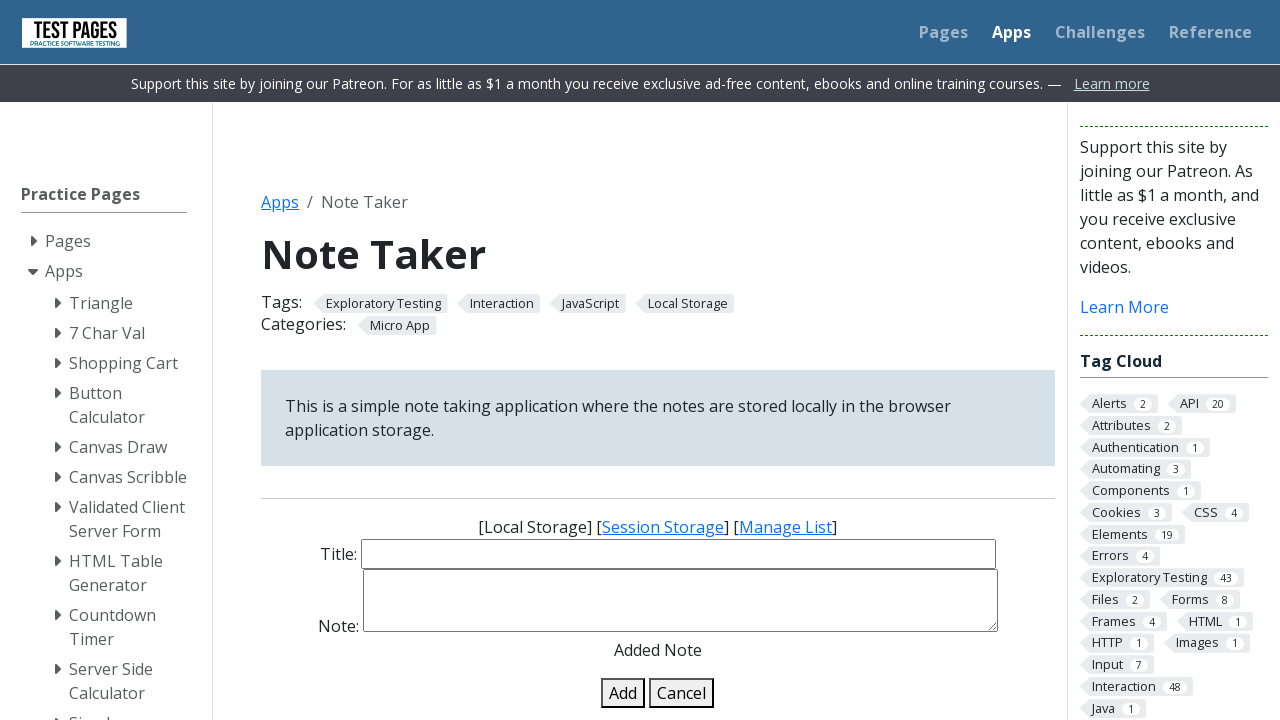

Waited 500ms for note to be added
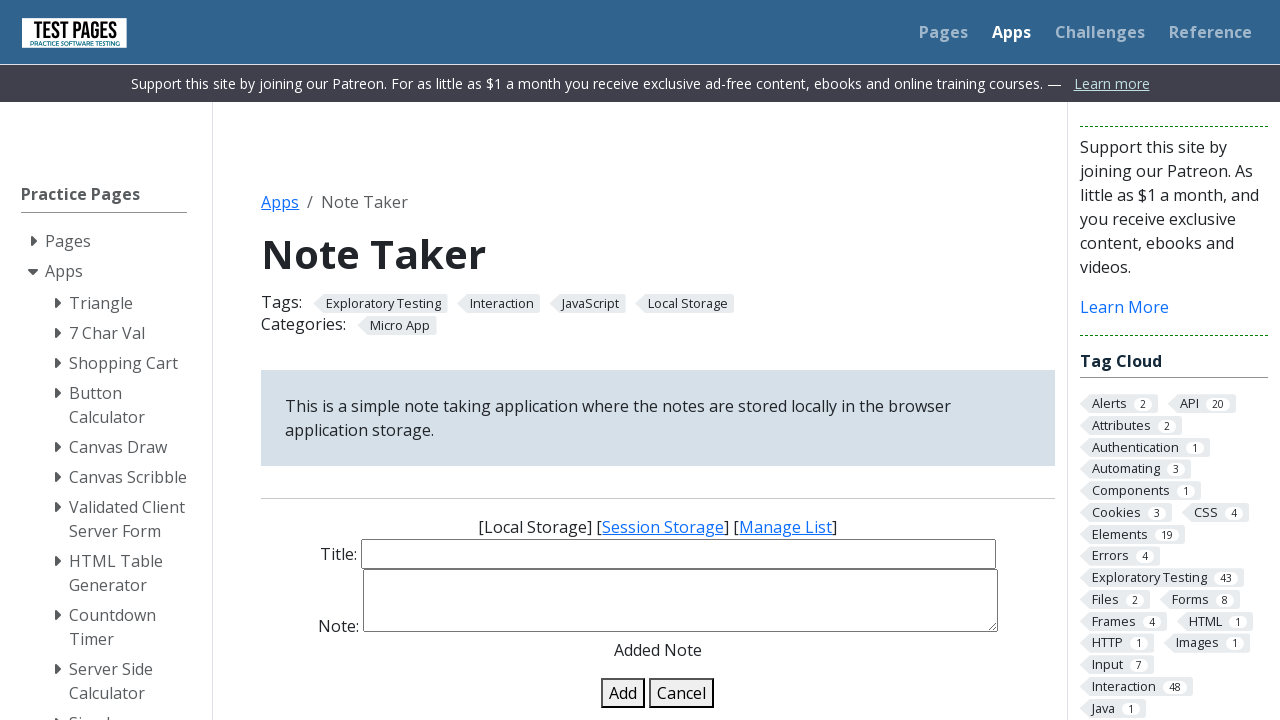

Filled note title field with 'Daily Goals' on #note-title-input
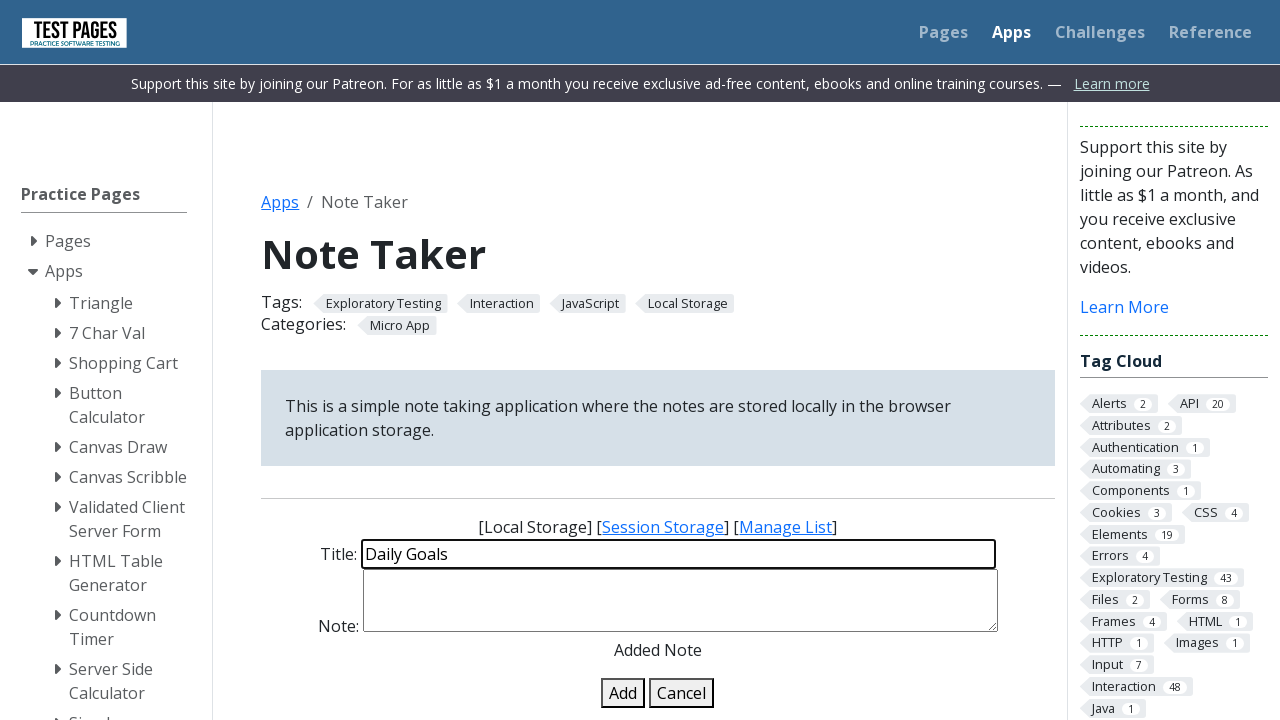

Filled note details field with 'Complete 3 tasks, exercise, read 20 pages' on #note-details-input
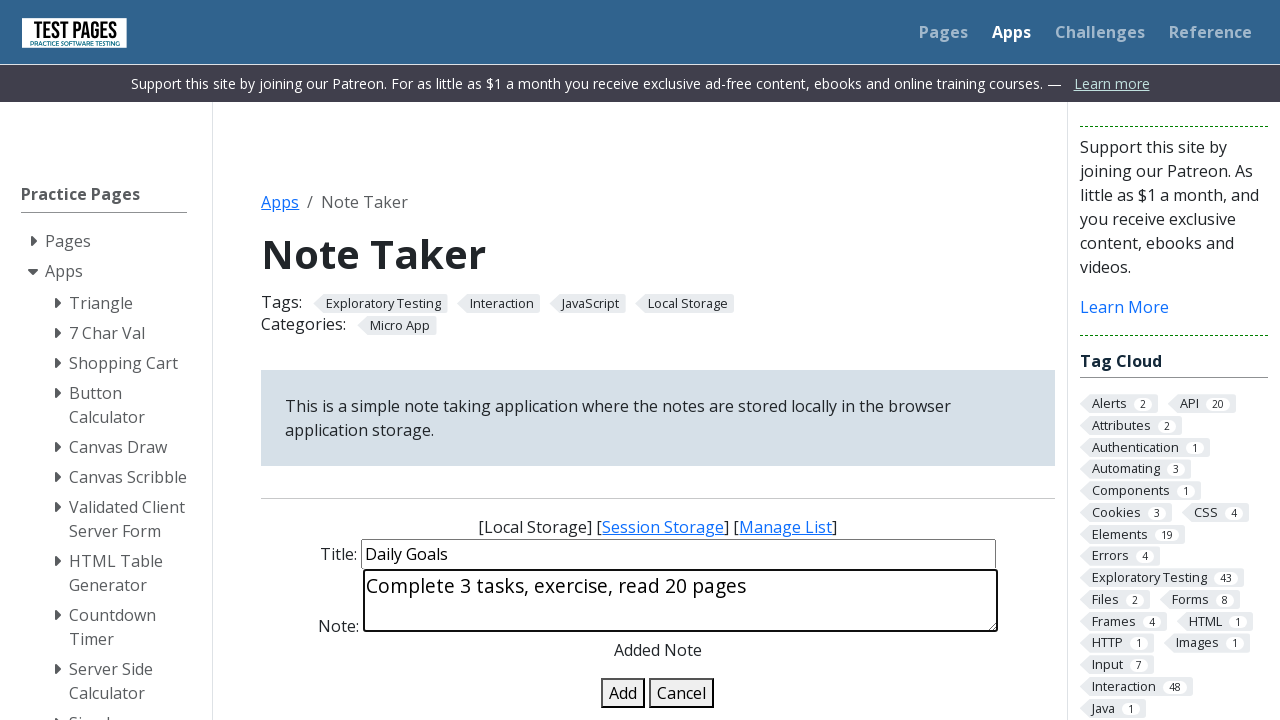

Clicked add note button to create note 'Daily Goals' at (623, 693) on #add-note
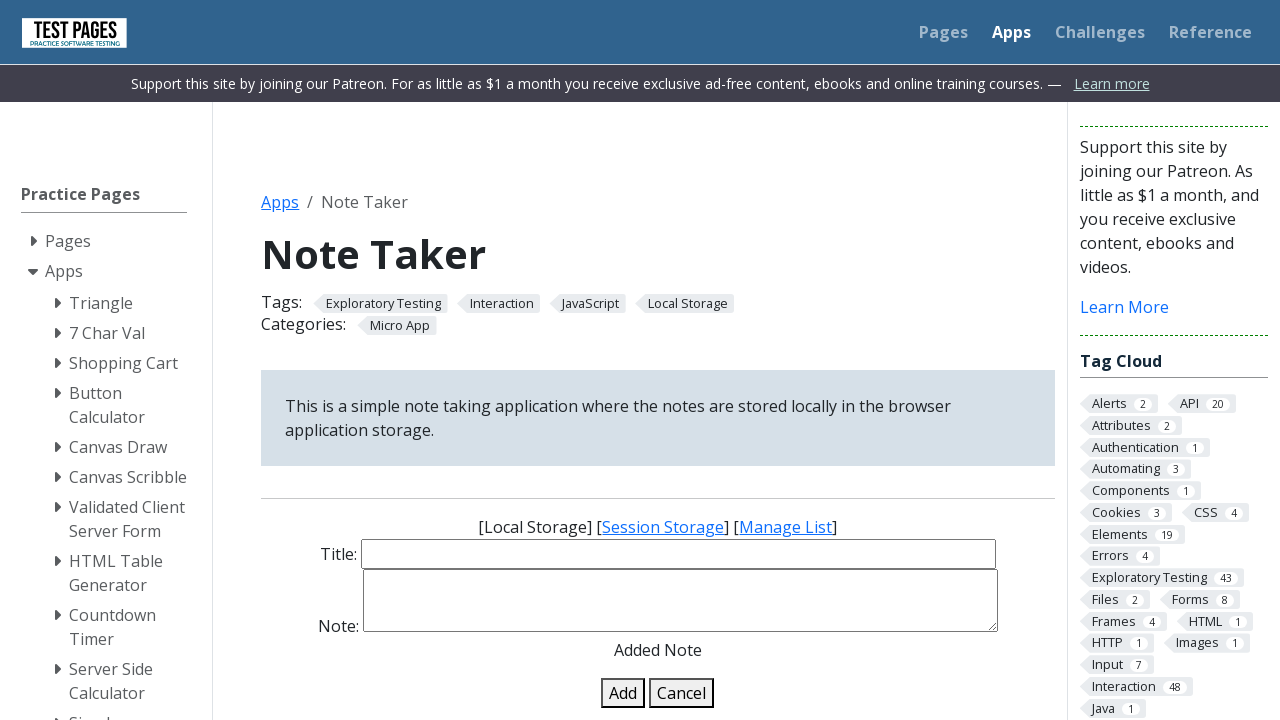

Waited 500ms for note to be added
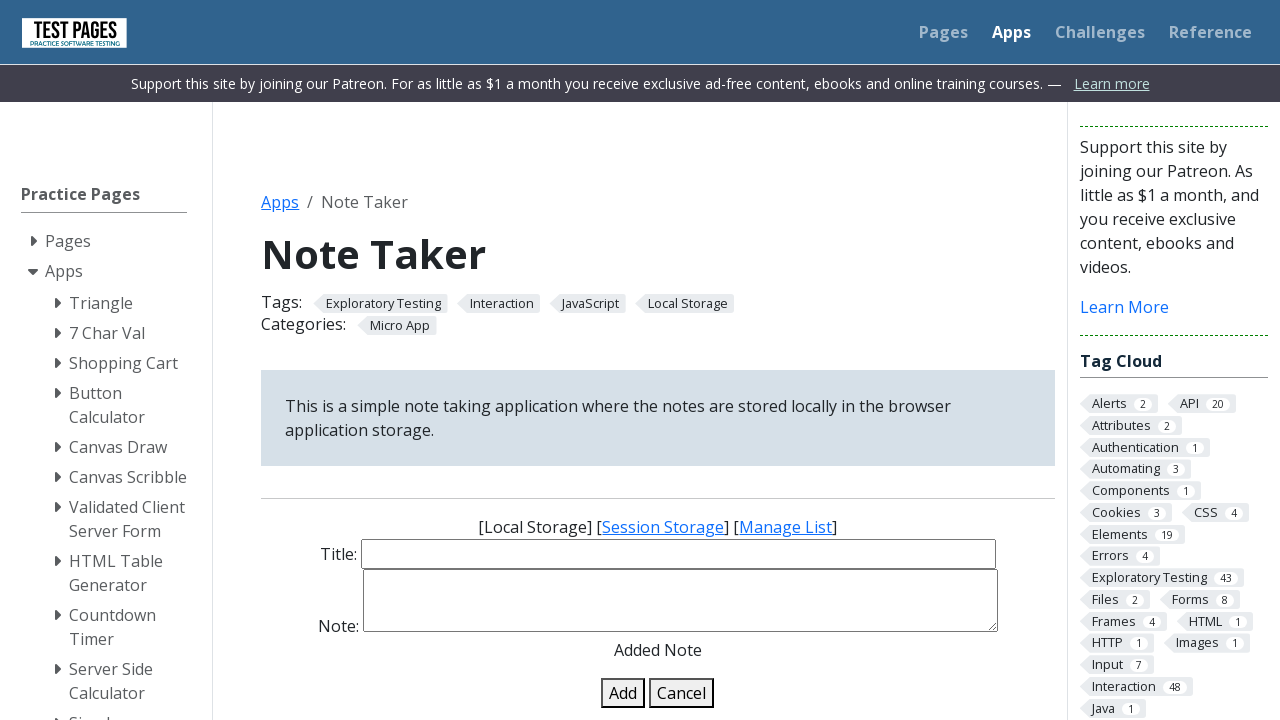

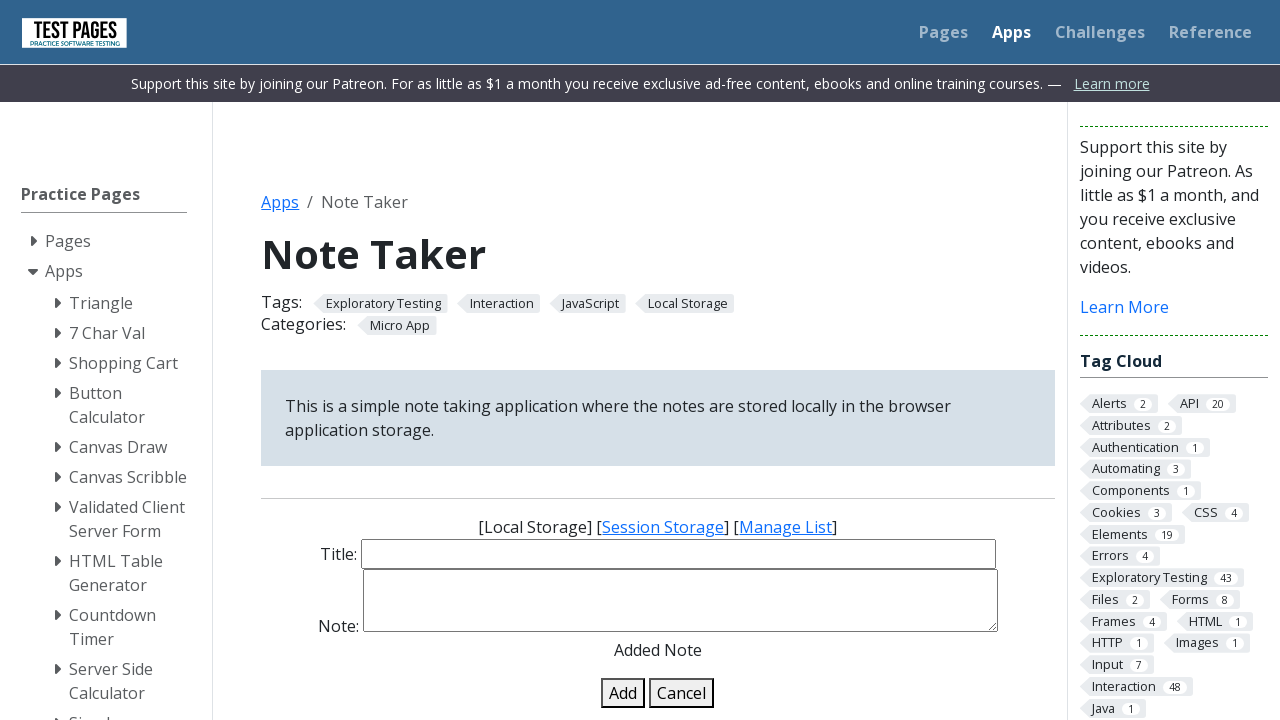